Navigates to a product listing page and clicks on each product item to view its details page, testing that product navigation works correctly.

Starting URL: http://litecart.stqa.ru/en/

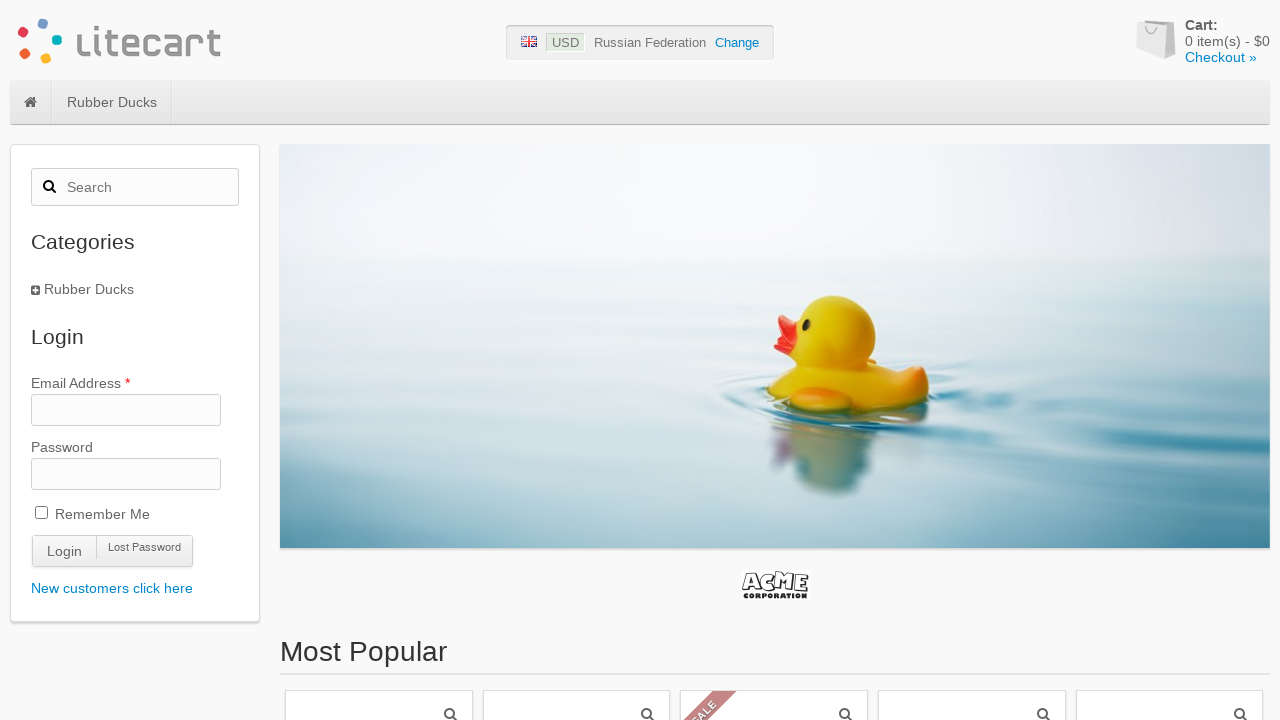

Waited for product list to load
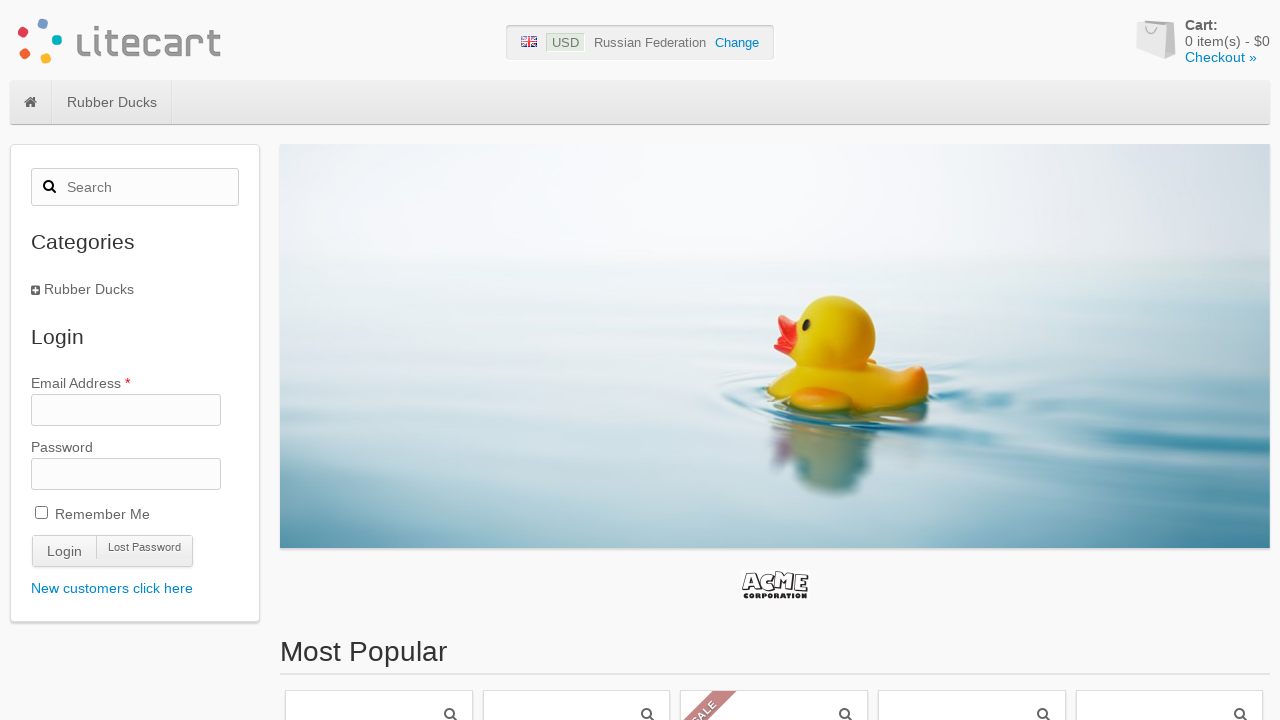

Found 11 products on the listing page
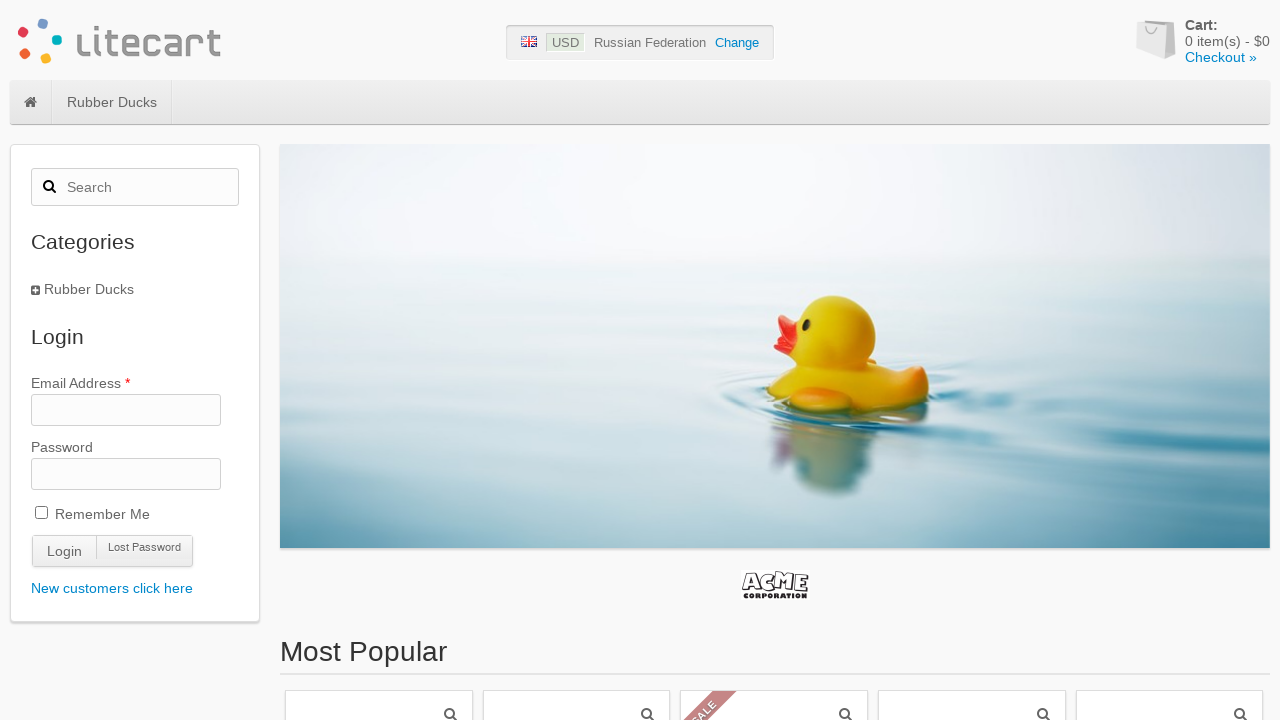

Waited for product list to be available again
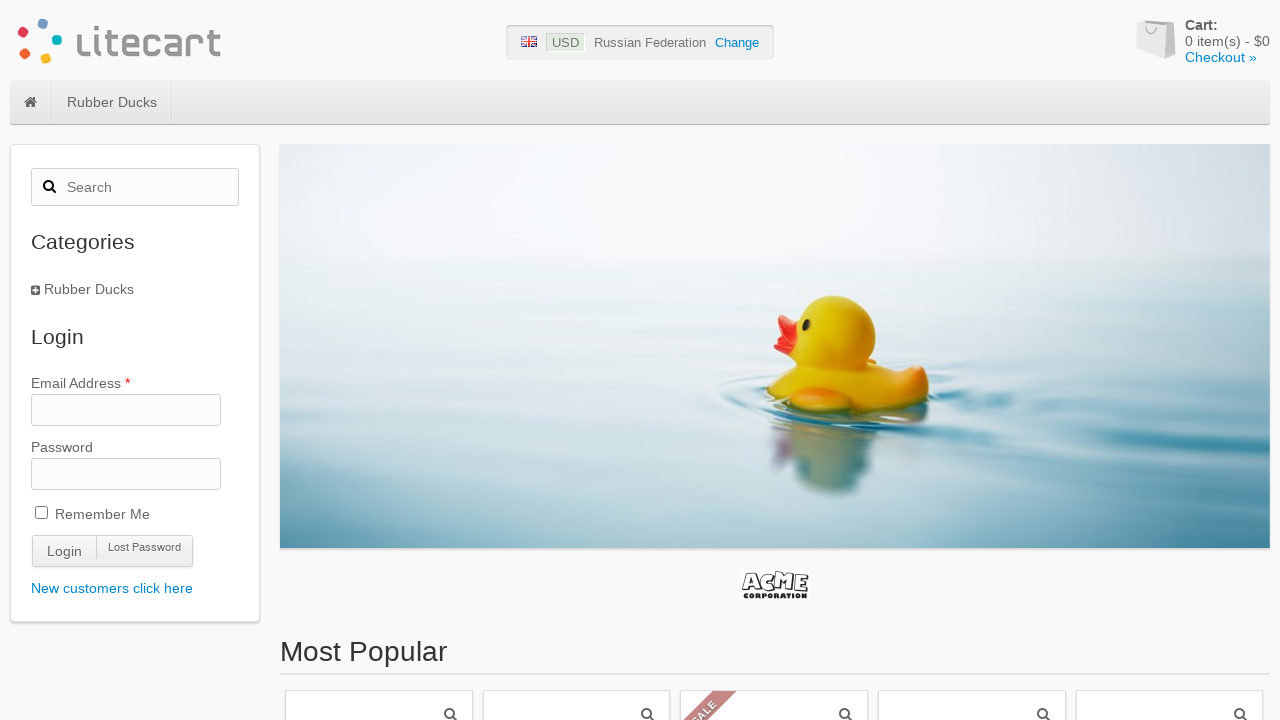

Clicked on product 1 to view details at (379, 599) on ul.products > li >> nth=0
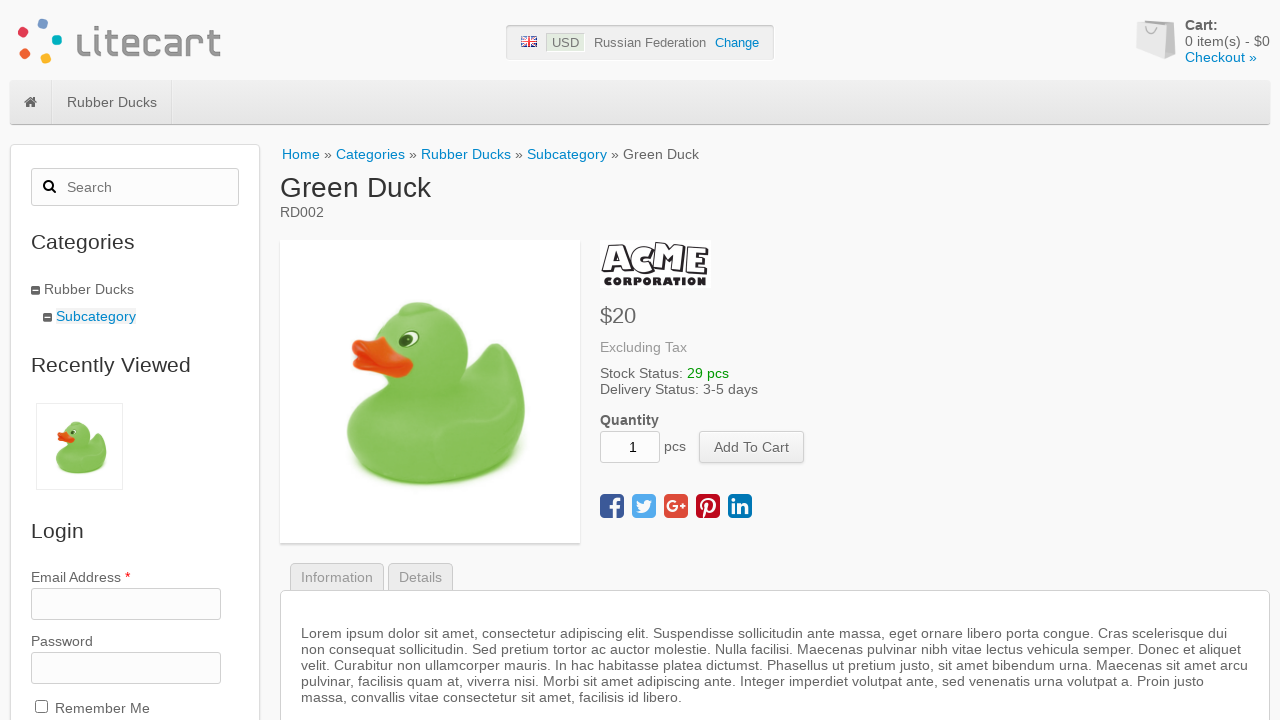

Product details page 1 loaded
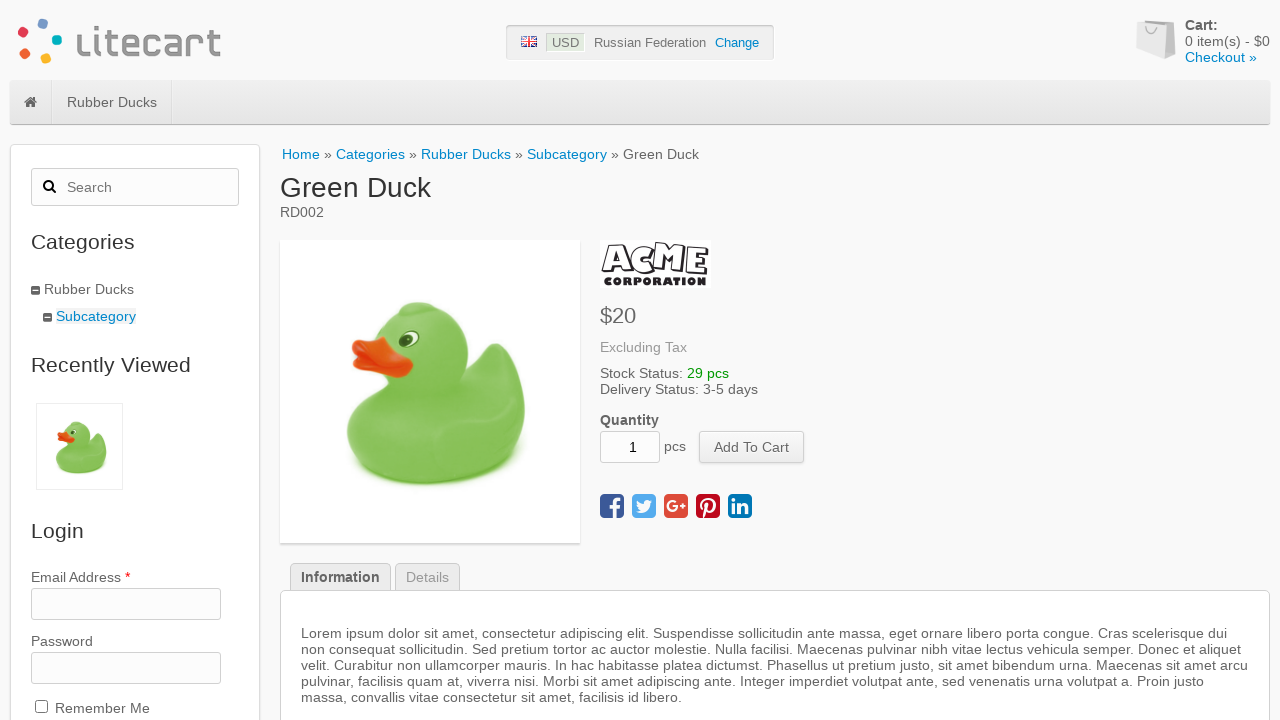

Navigated back to product listing after viewing product 1
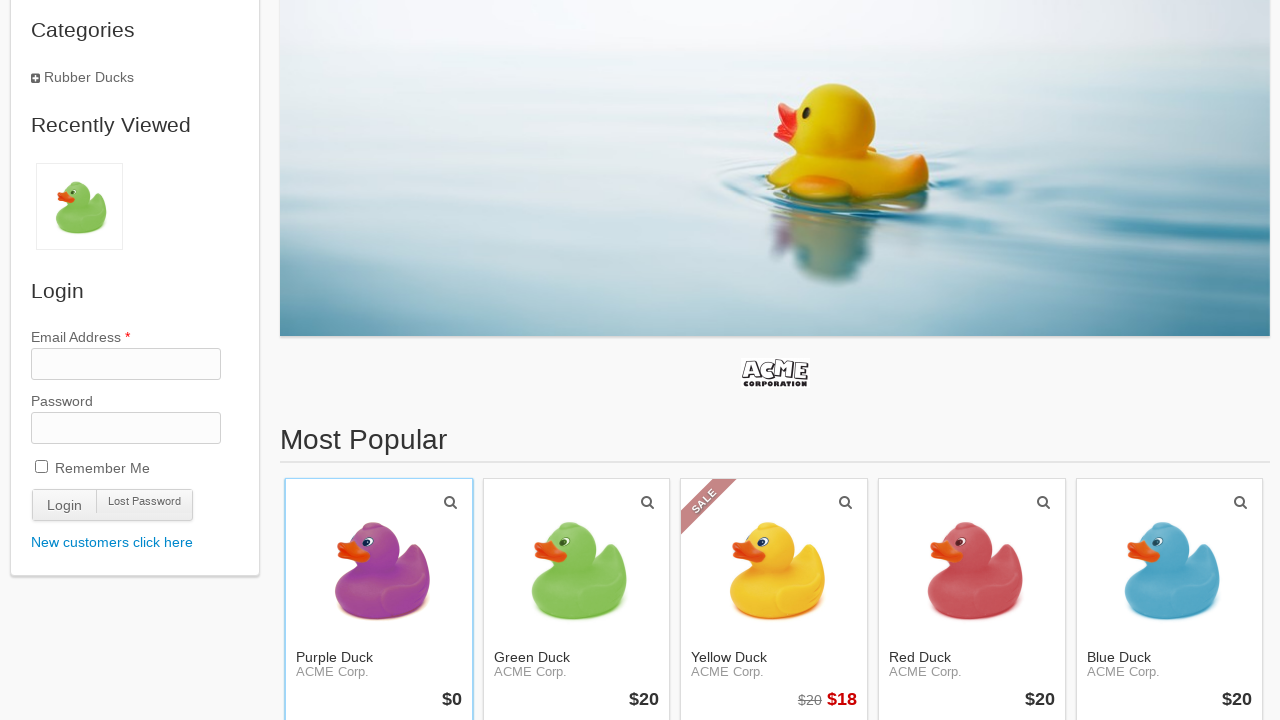

Waited for product list to be available again
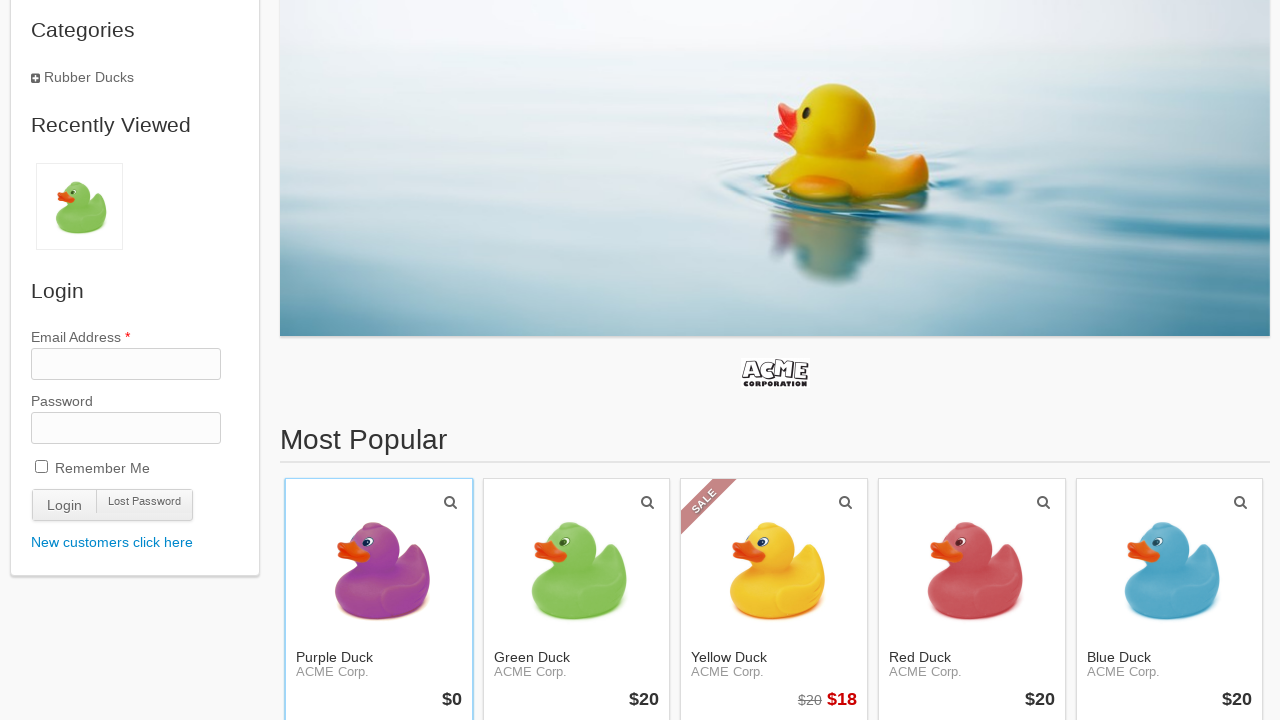

Clicked on product 2 to view details at (576, 599) on ul.products > li >> nth=1
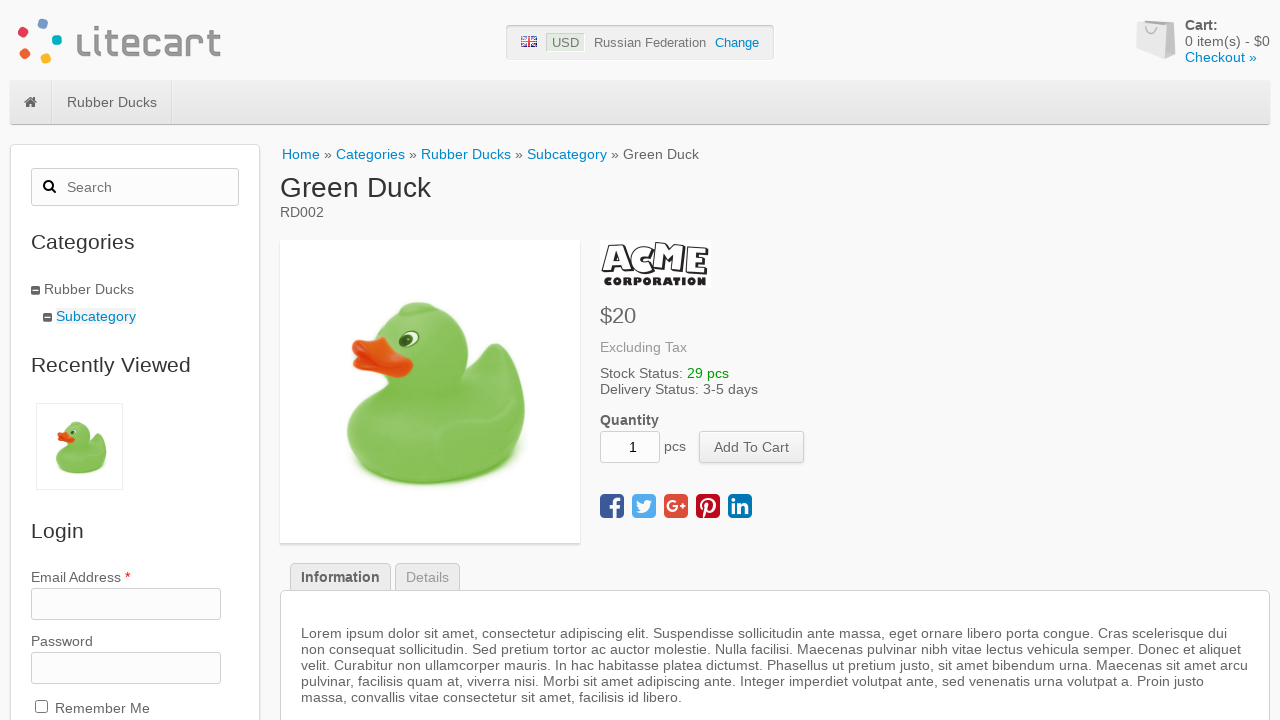

Product details page 2 loaded
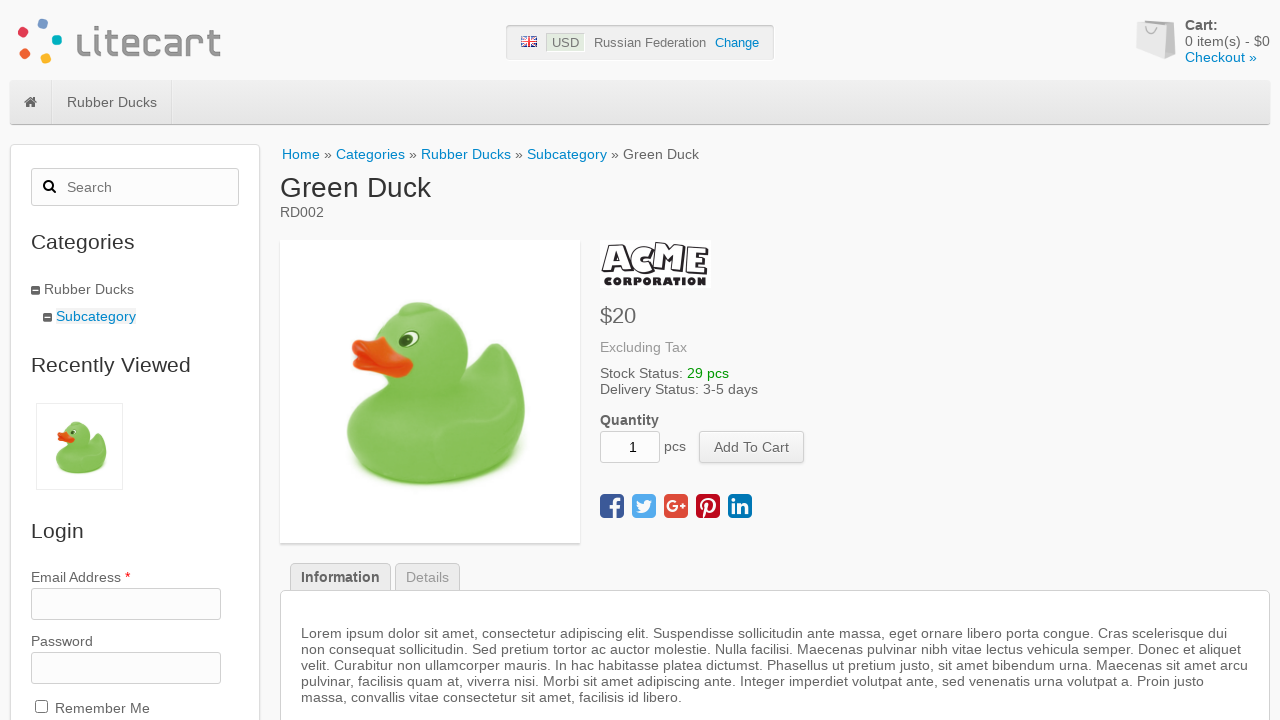

Navigated back to product listing after viewing product 2
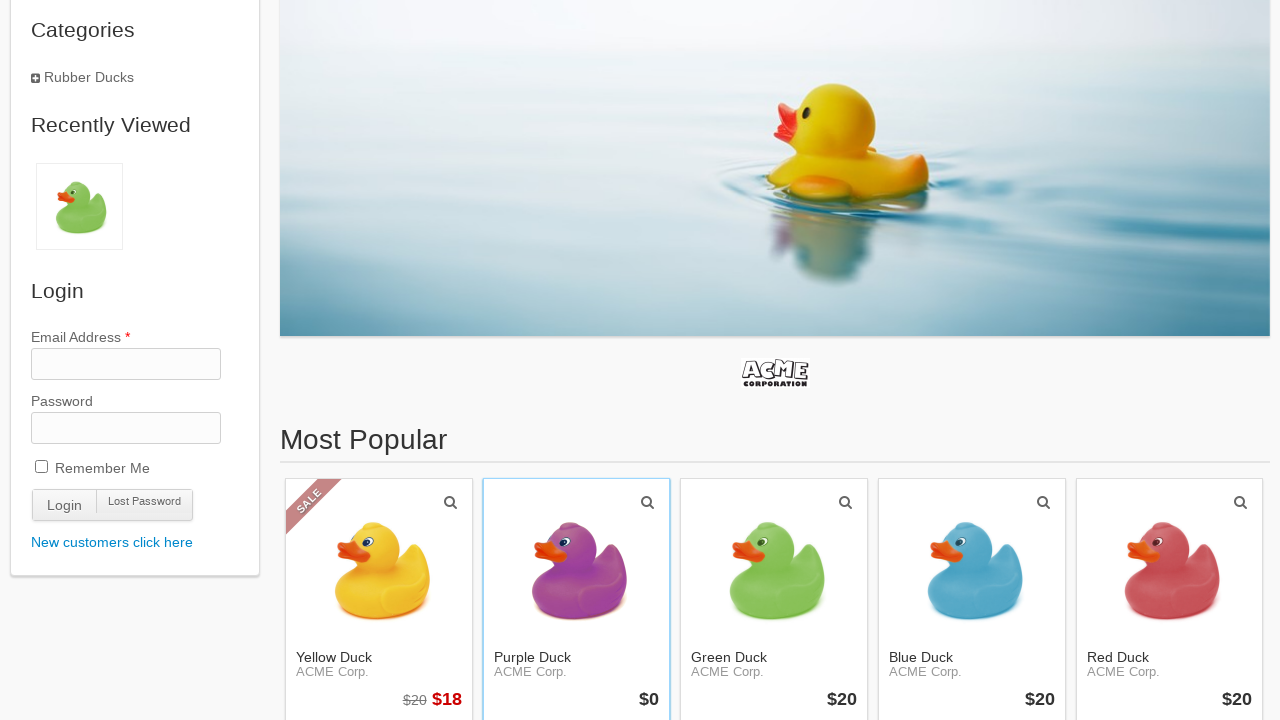

Waited for product list to be available again
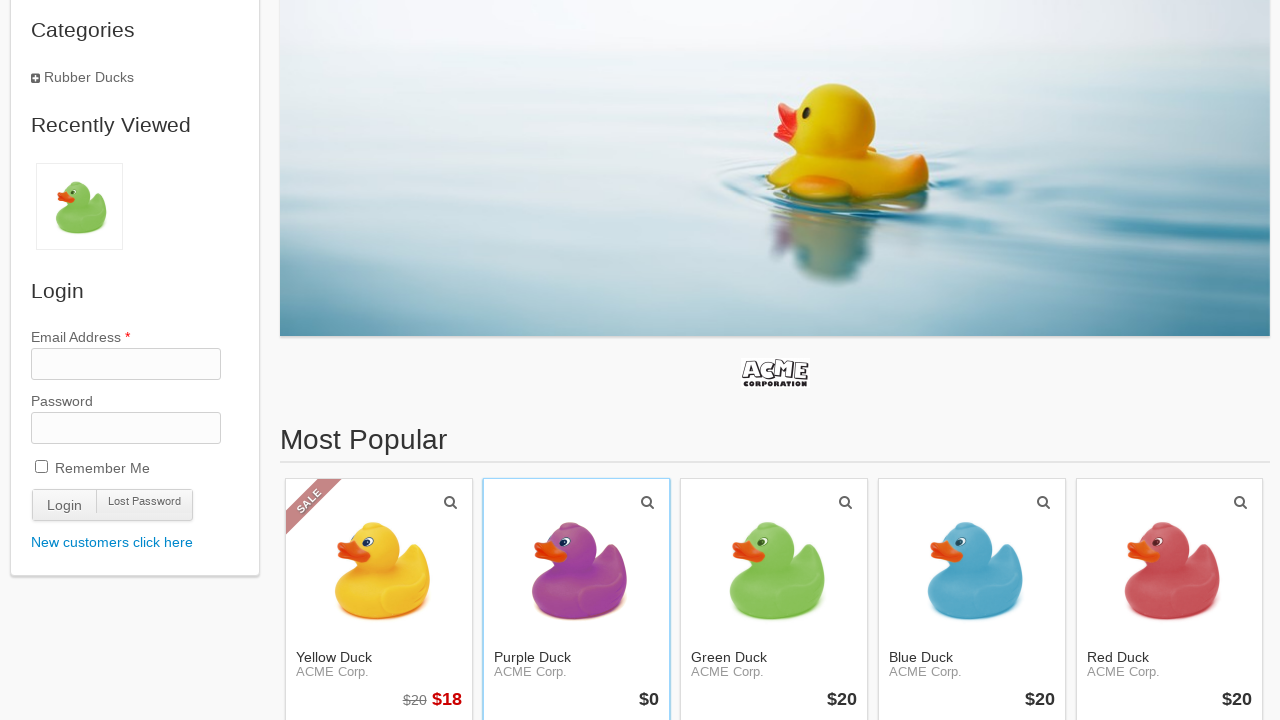

Clicked on product 3 to view details at (774, 599) on ul.products > li >> nth=2
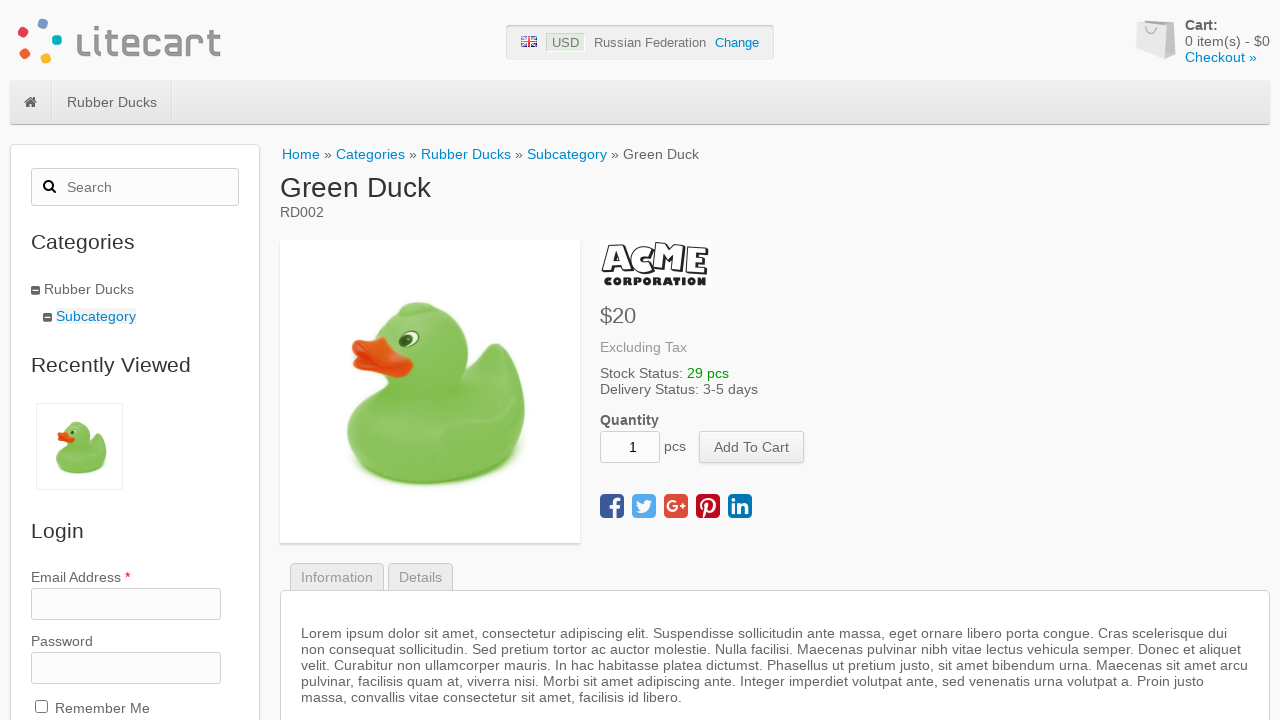

Product details page 3 loaded
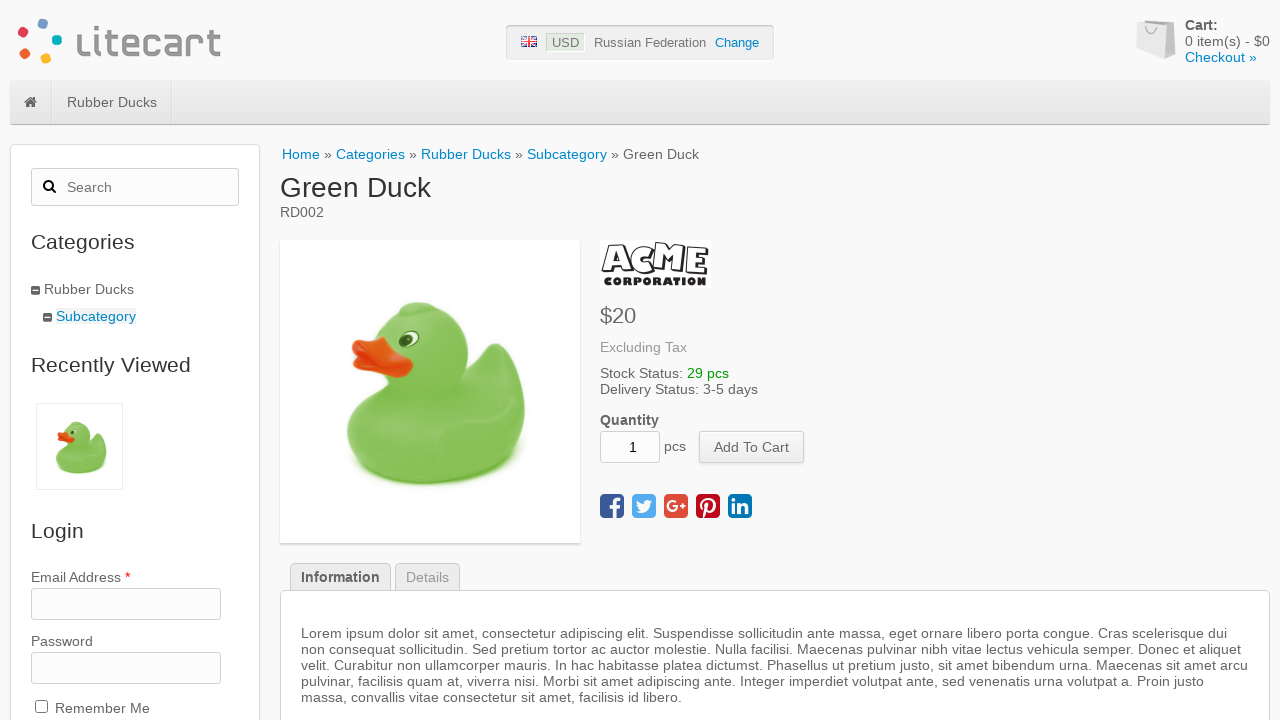

Navigated back to product listing after viewing product 3
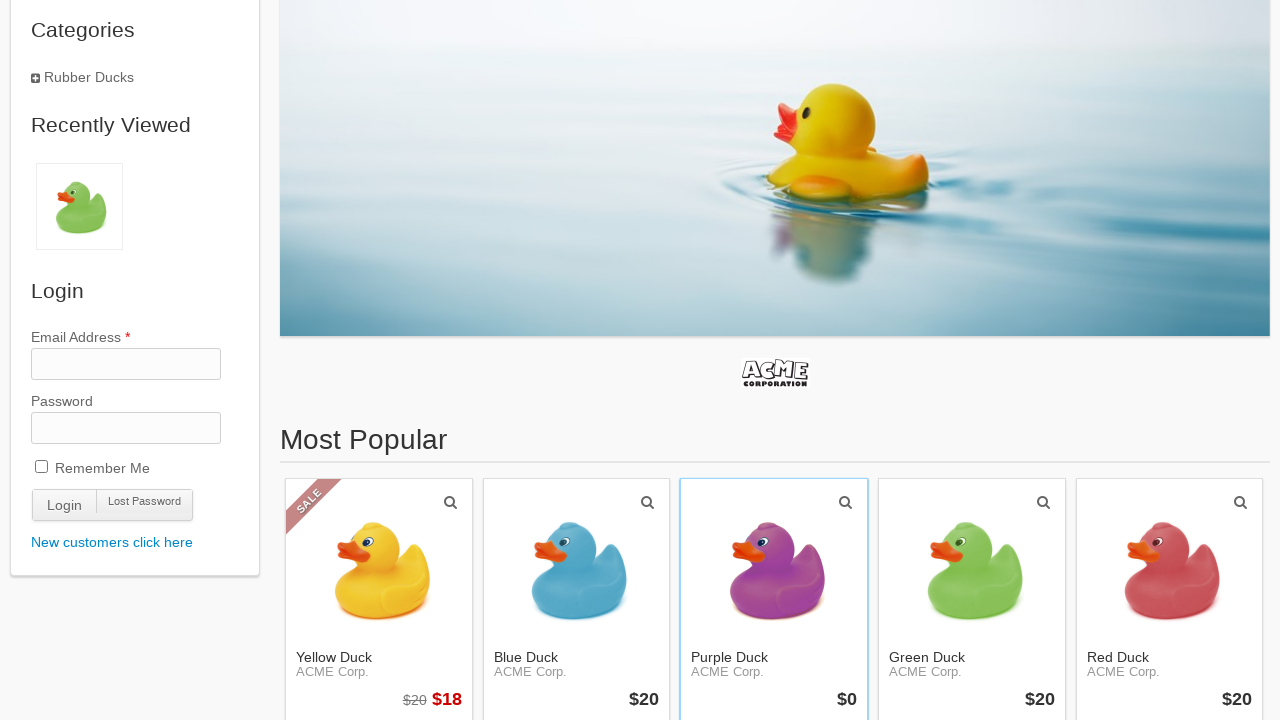

Waited for product list to be available again
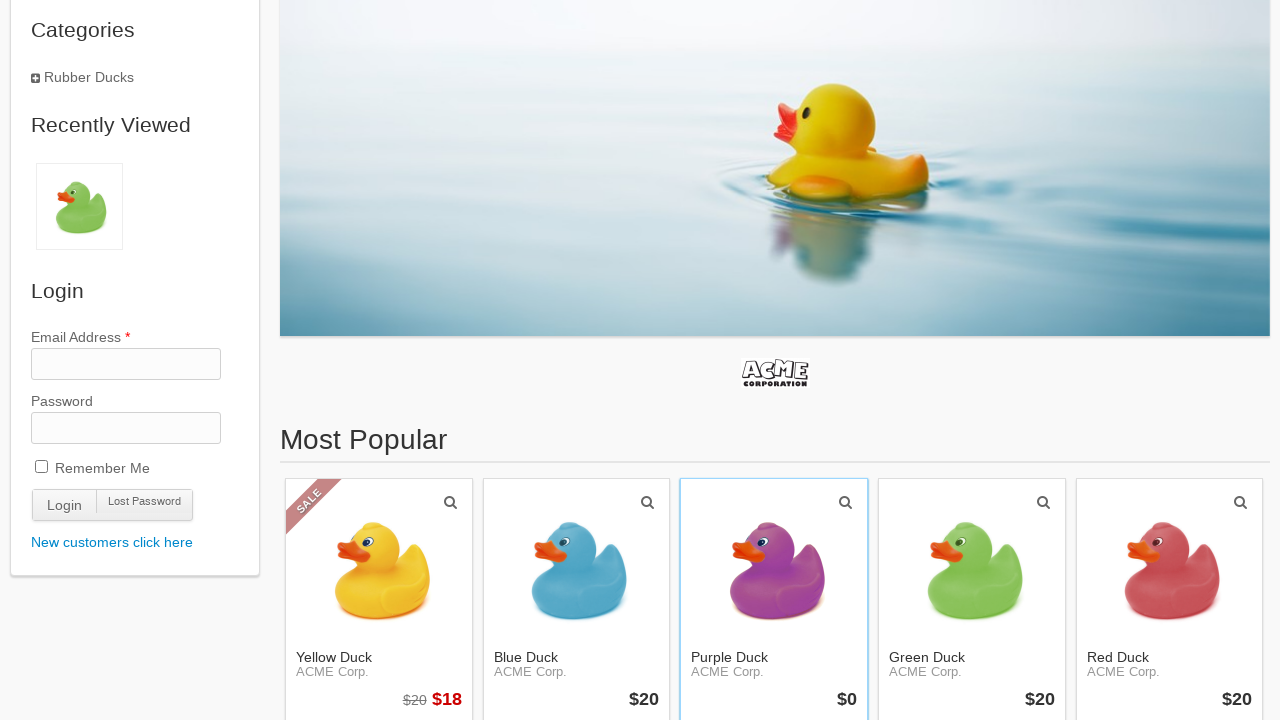

Clicked on product 4 to view details at (972, 599) on ul.products > li >> nth=3
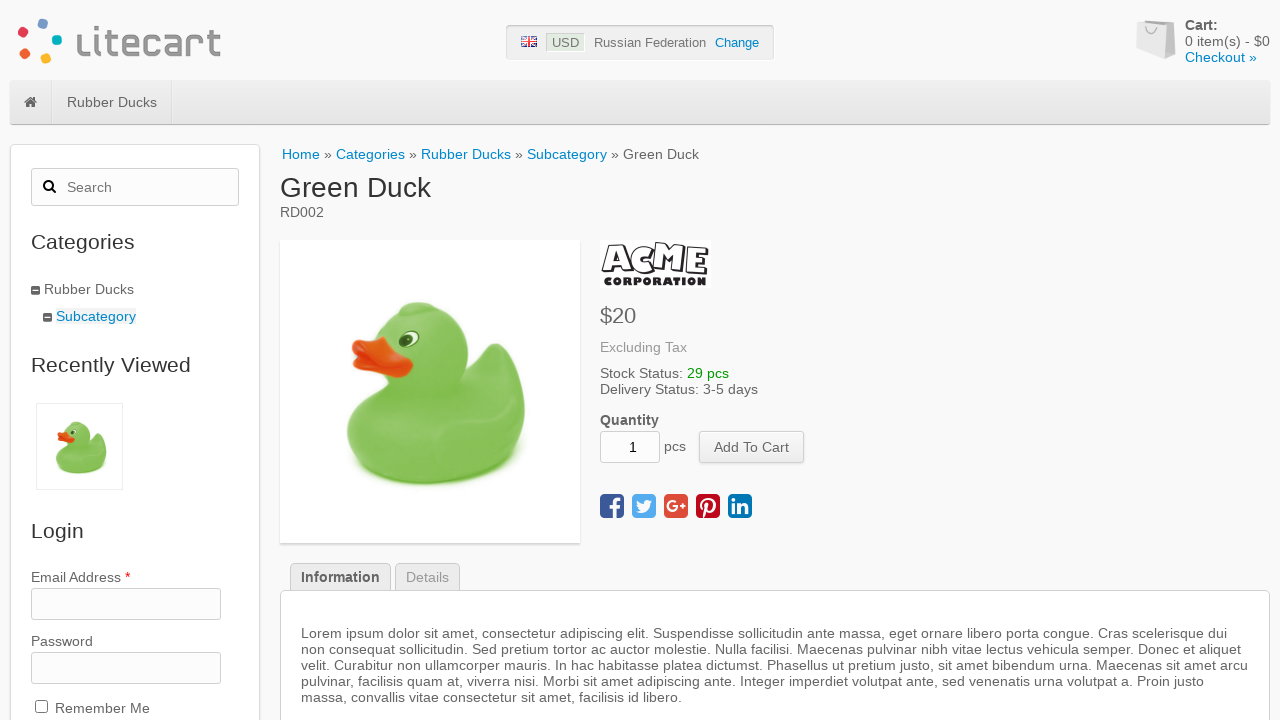

Product details page 4 loaded
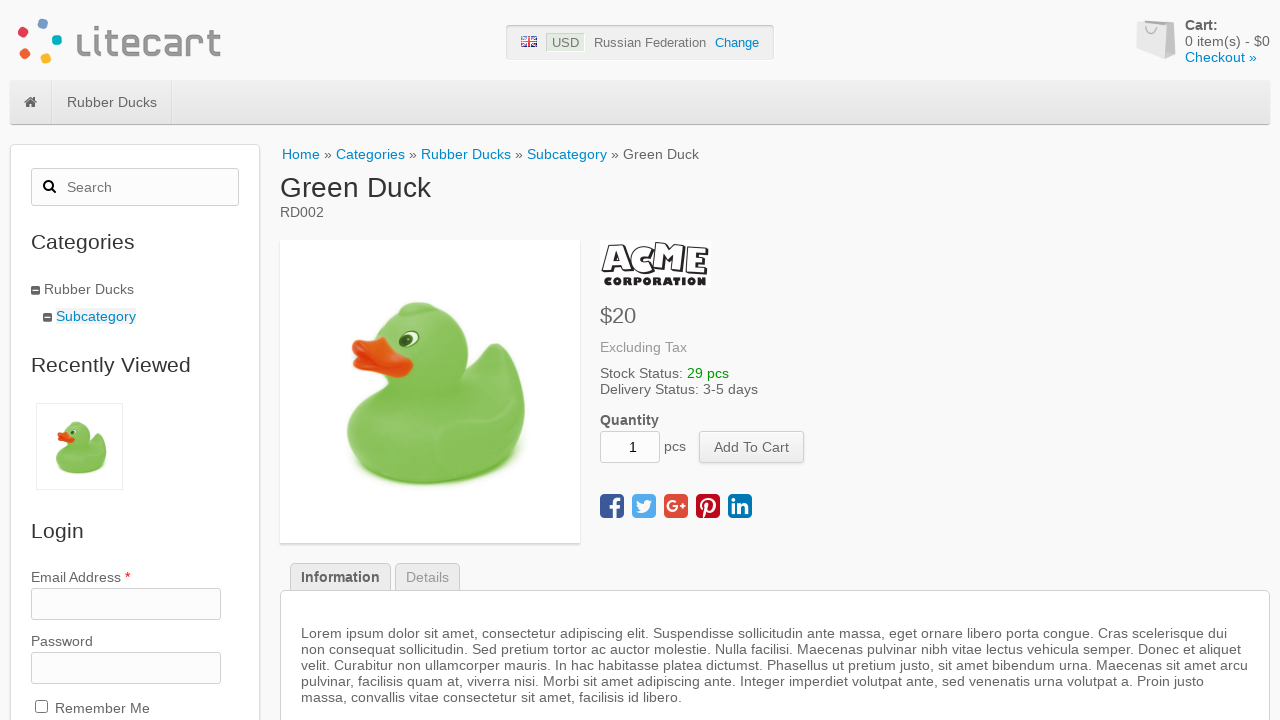

Navigated back to product listing after viewing product 4
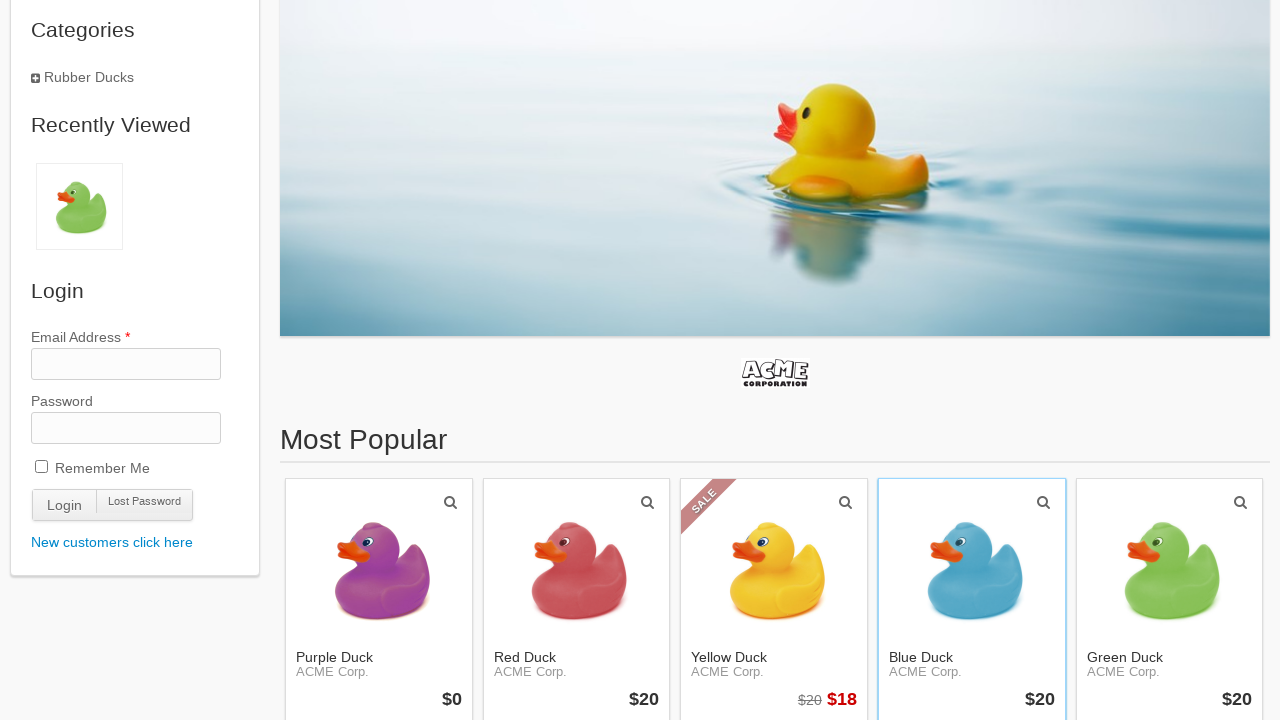

Waited for product list to be available again
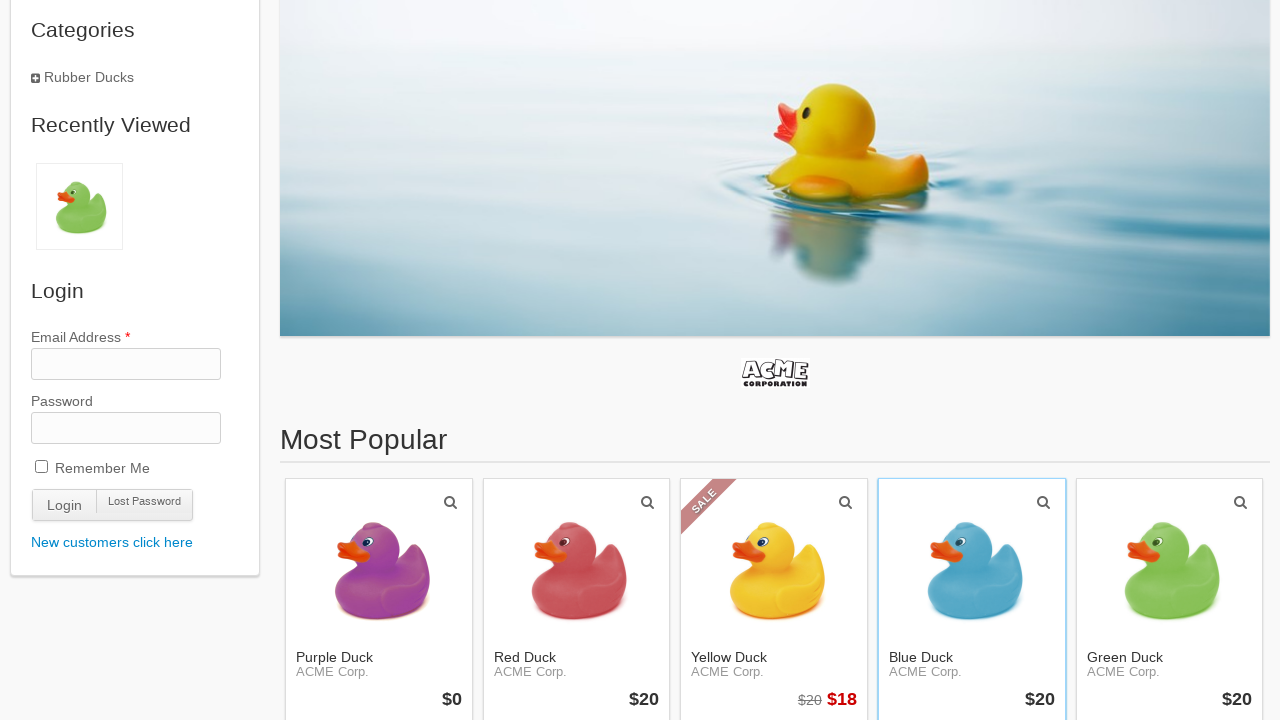

Clicked on product 5 to view details at (1169, 599) on ul.products > li >> nth=4
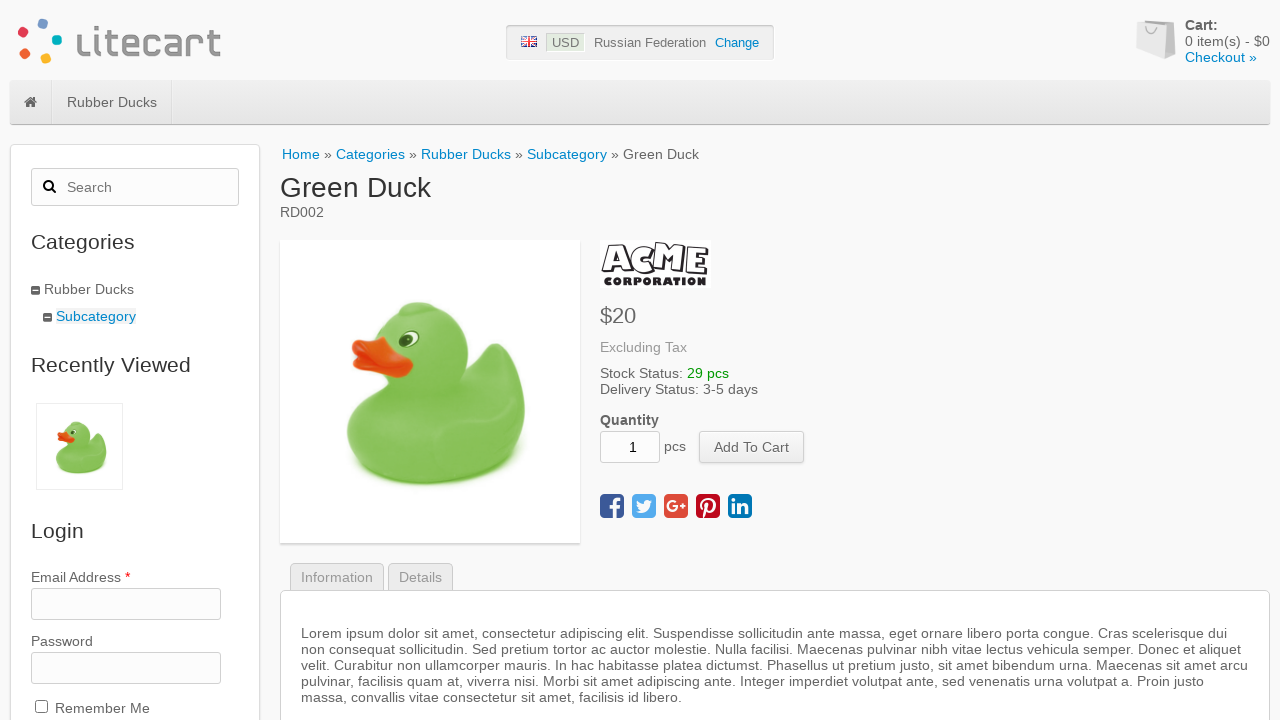

Product details page 5 loaded
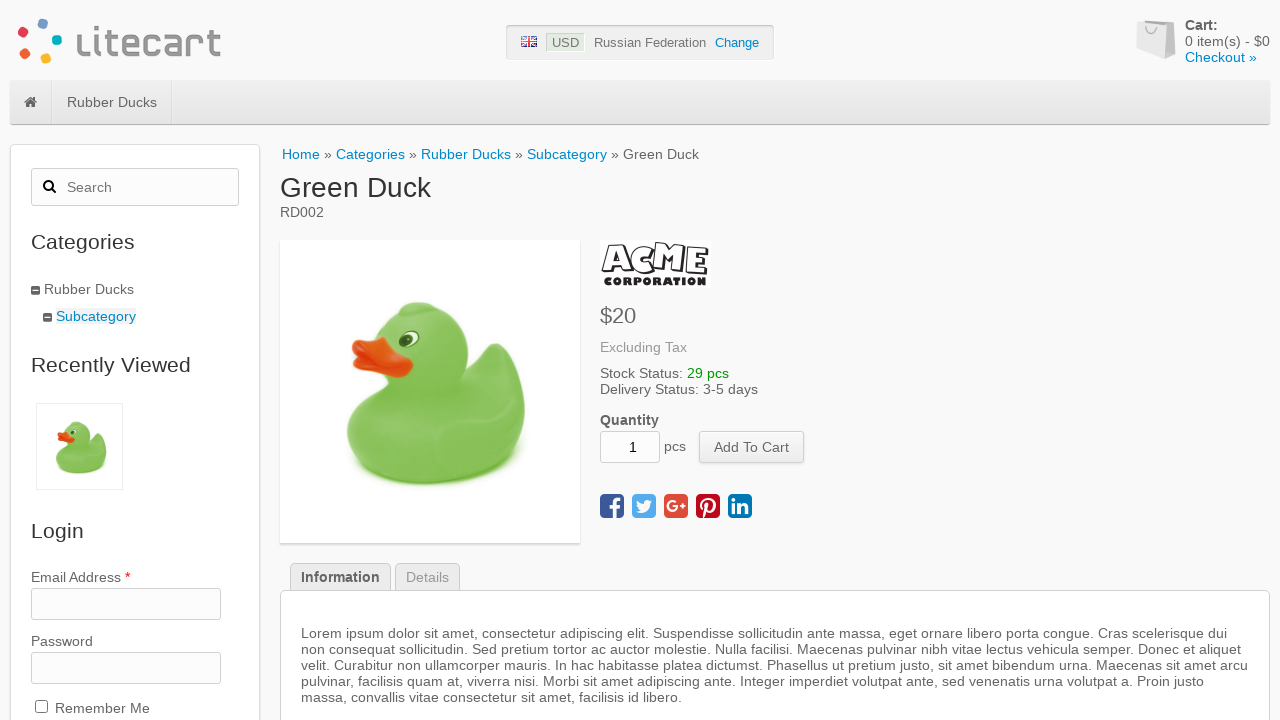

Navigated back to product listing after viewing product 5
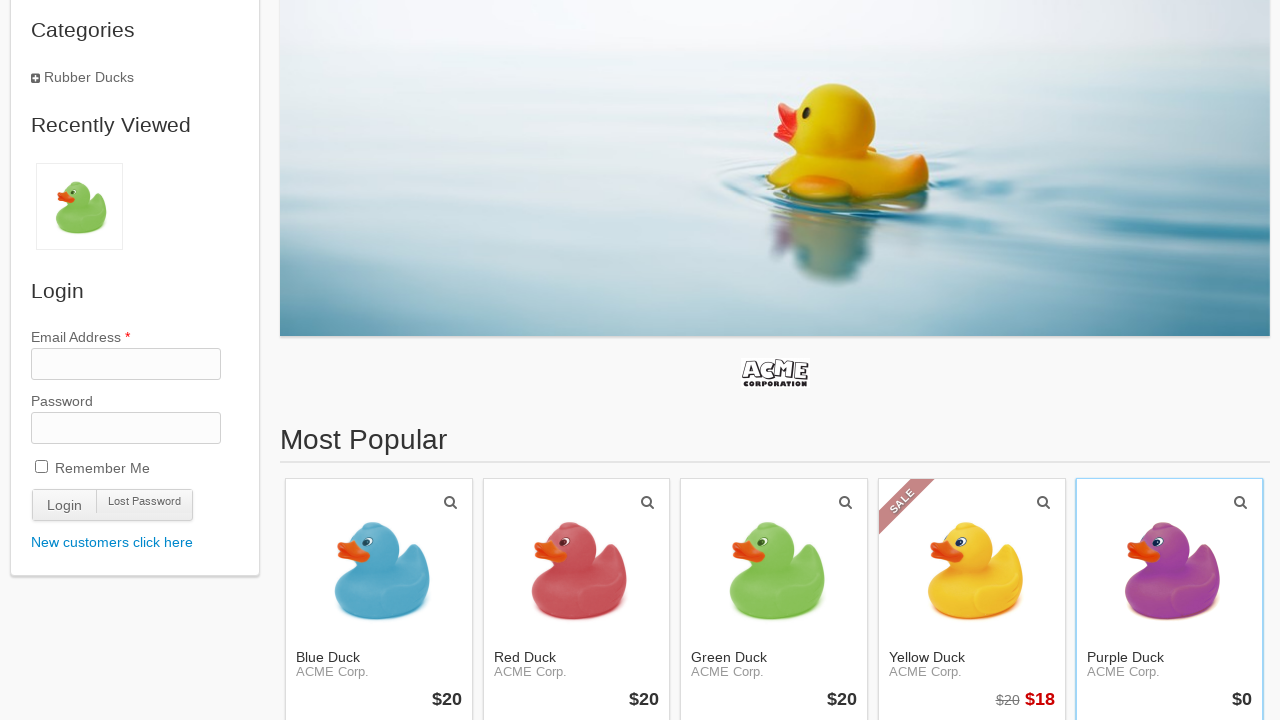

Waited for product list to be available again
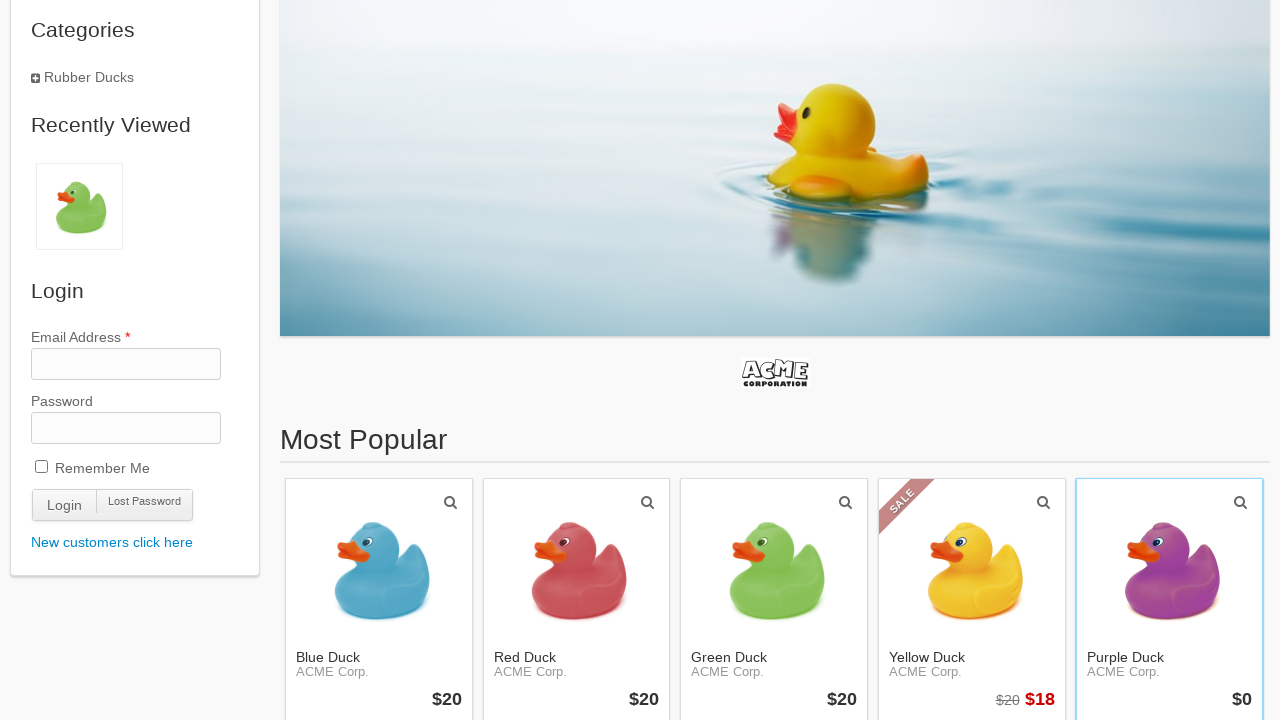

Clicked on product 6 to view details at (379, 361) on ul.products > li >> nth=5
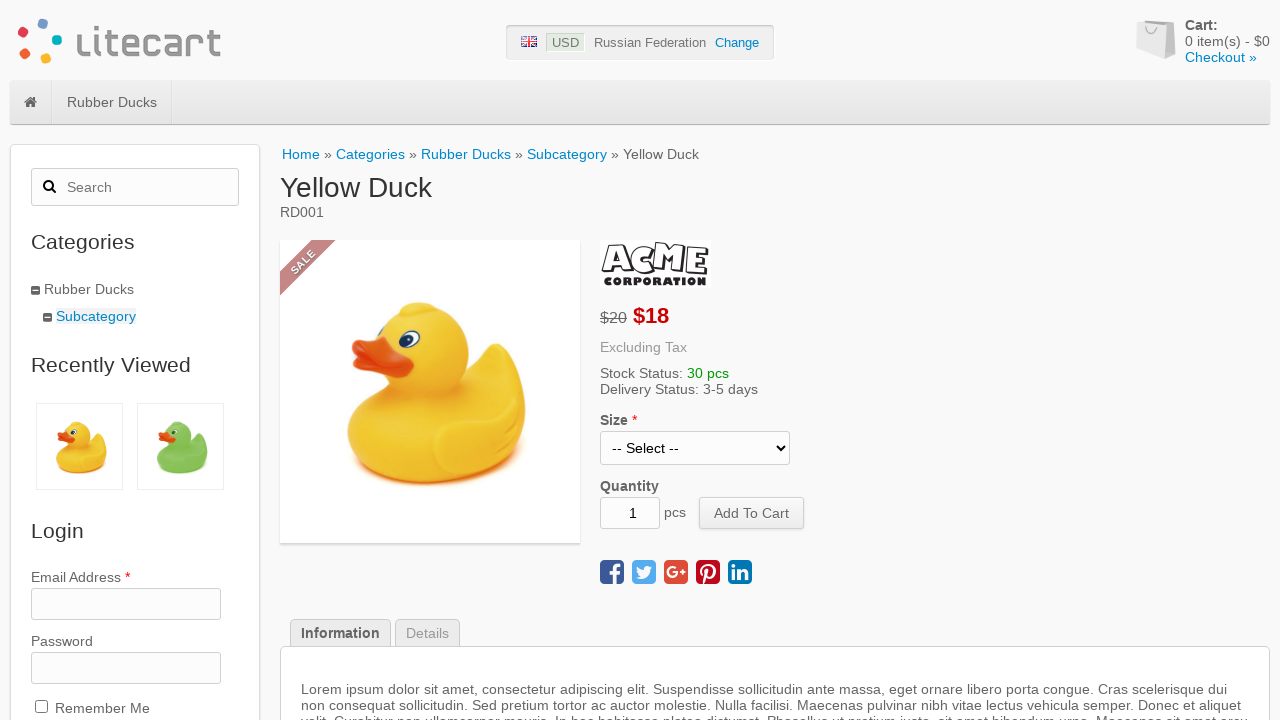

Product details page 6 loaded
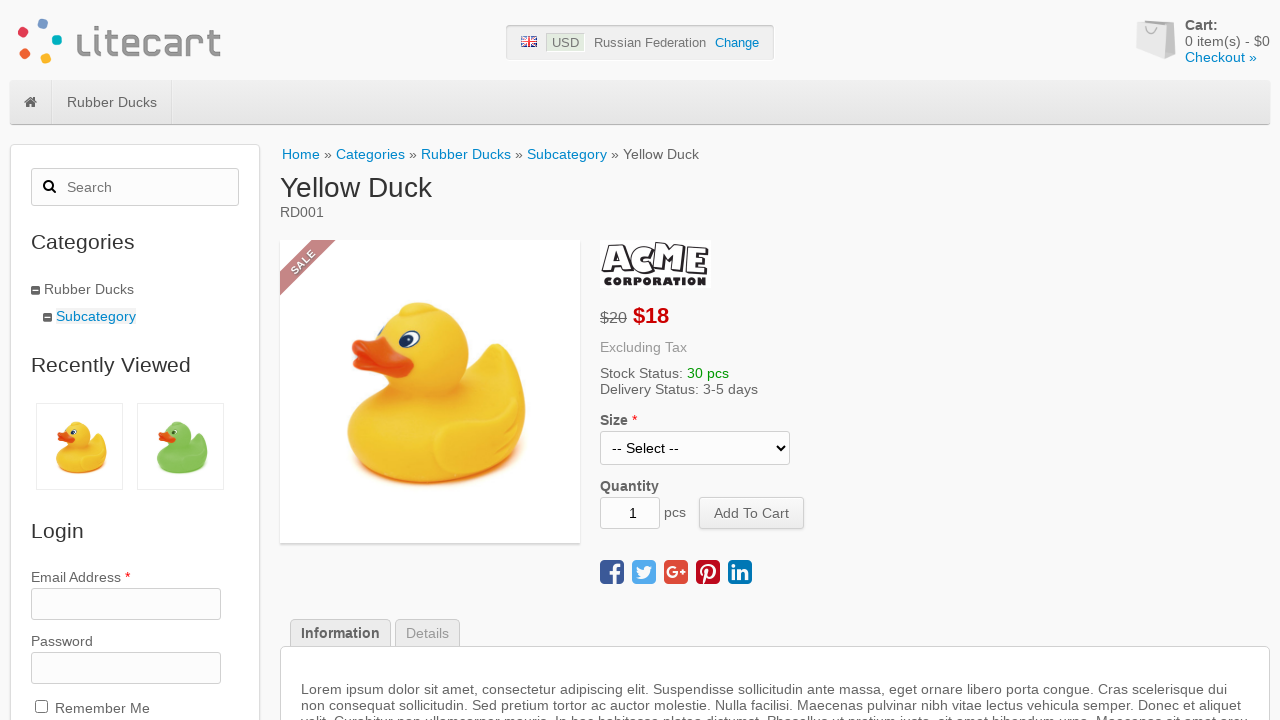

Navigated back to product listing after viewing product 6
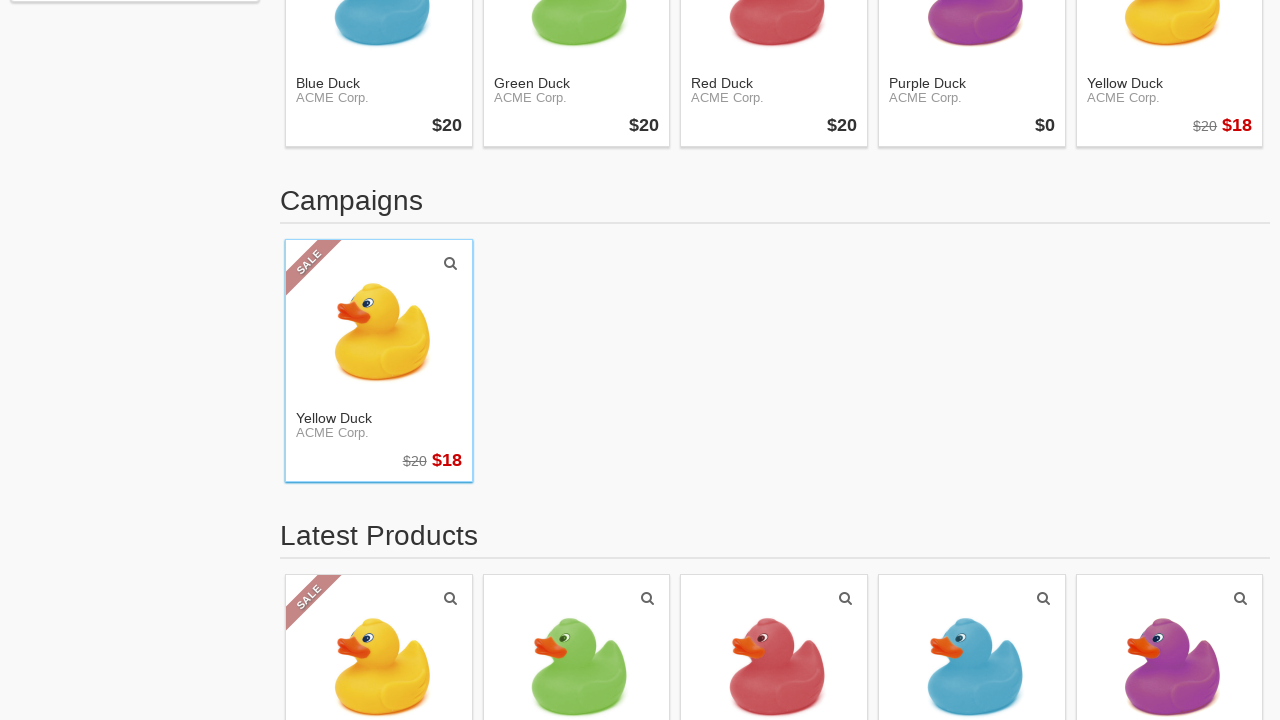

Waited for product list to be available again
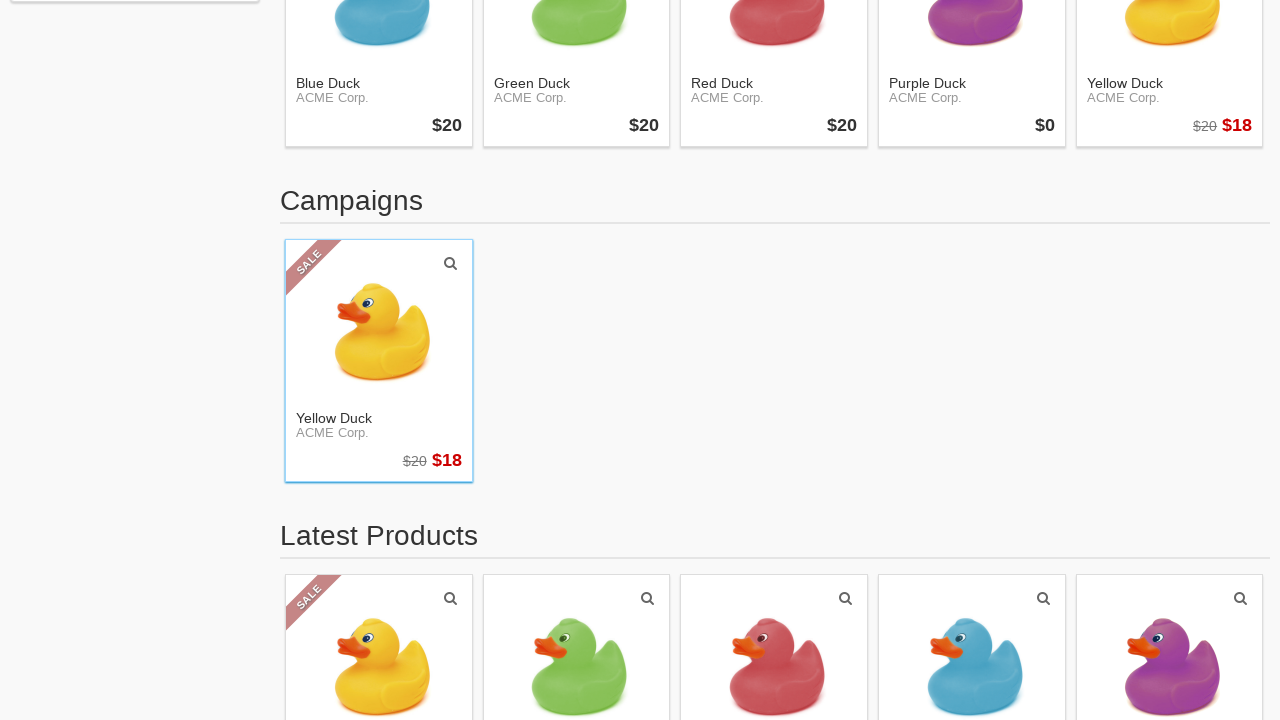

Clicked on product 7 to view details at (379, 599) on ul.products > li >> nth=6
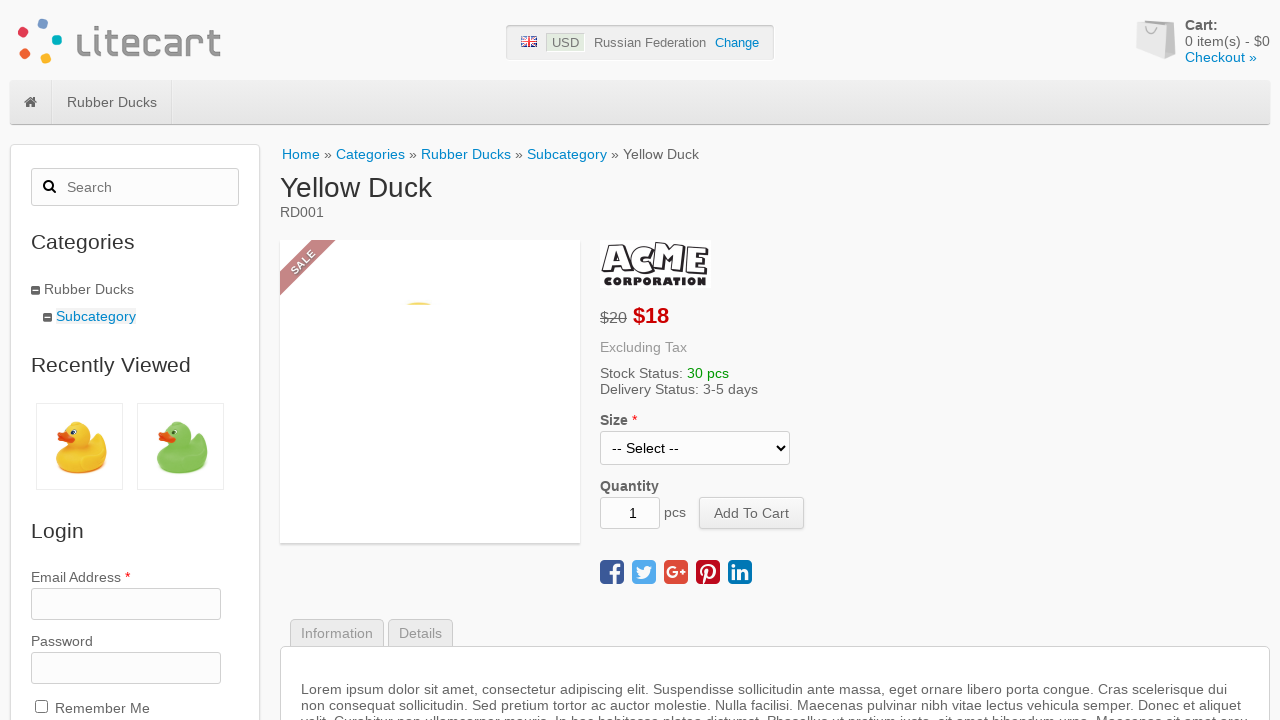

Product details page 7 loaded
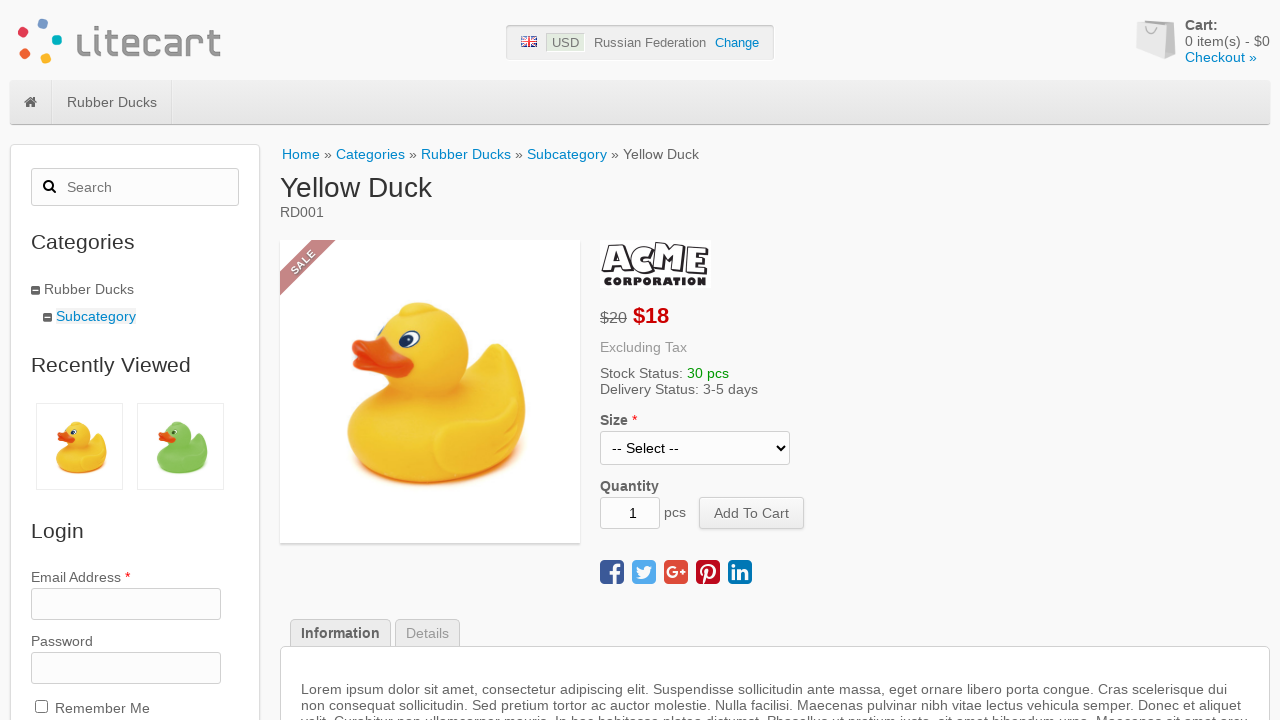

Navigated back to product listing after viewing product 7
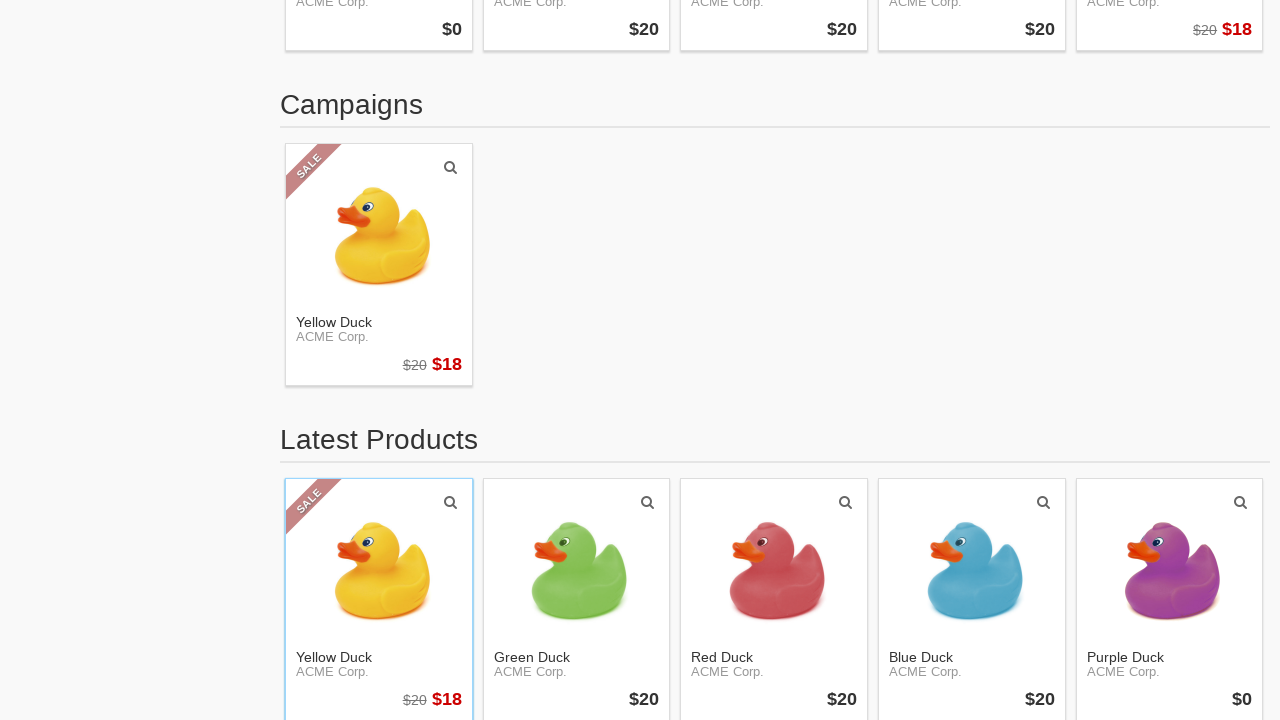

Waited for product list to be available again
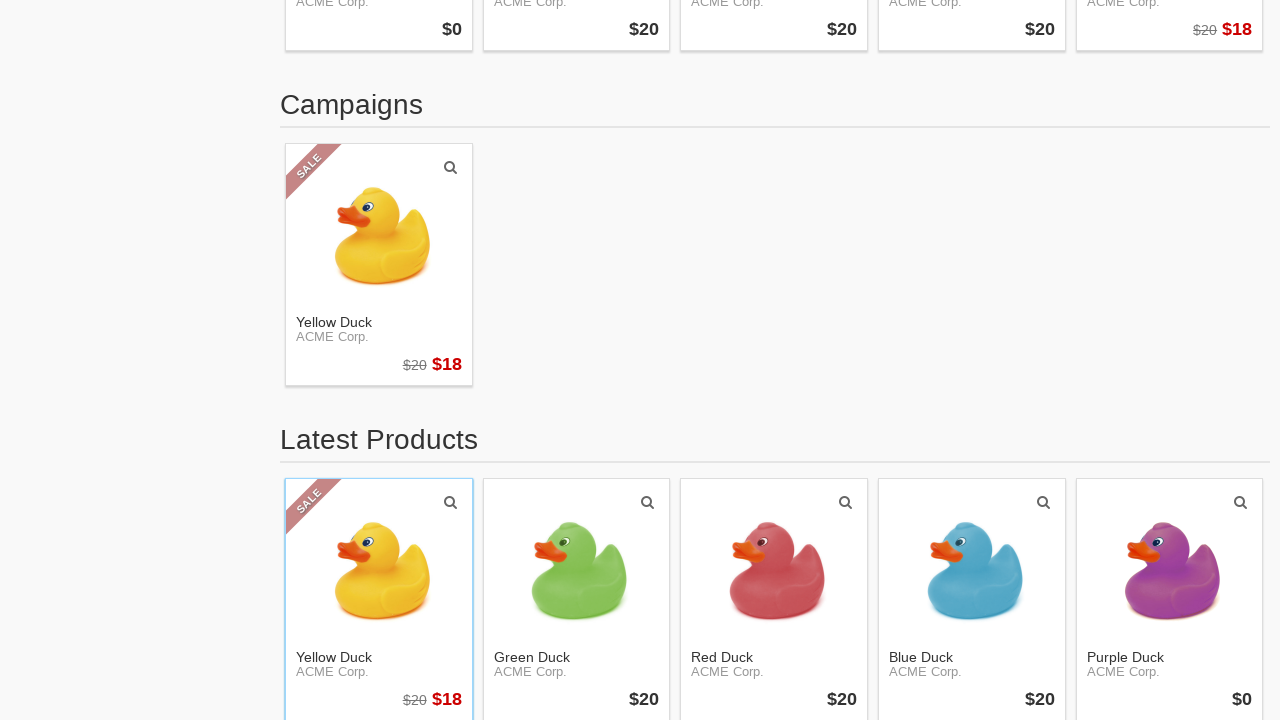

Clicked on product 8 to view details at (576, 599) on ul.products > li >> nth=7
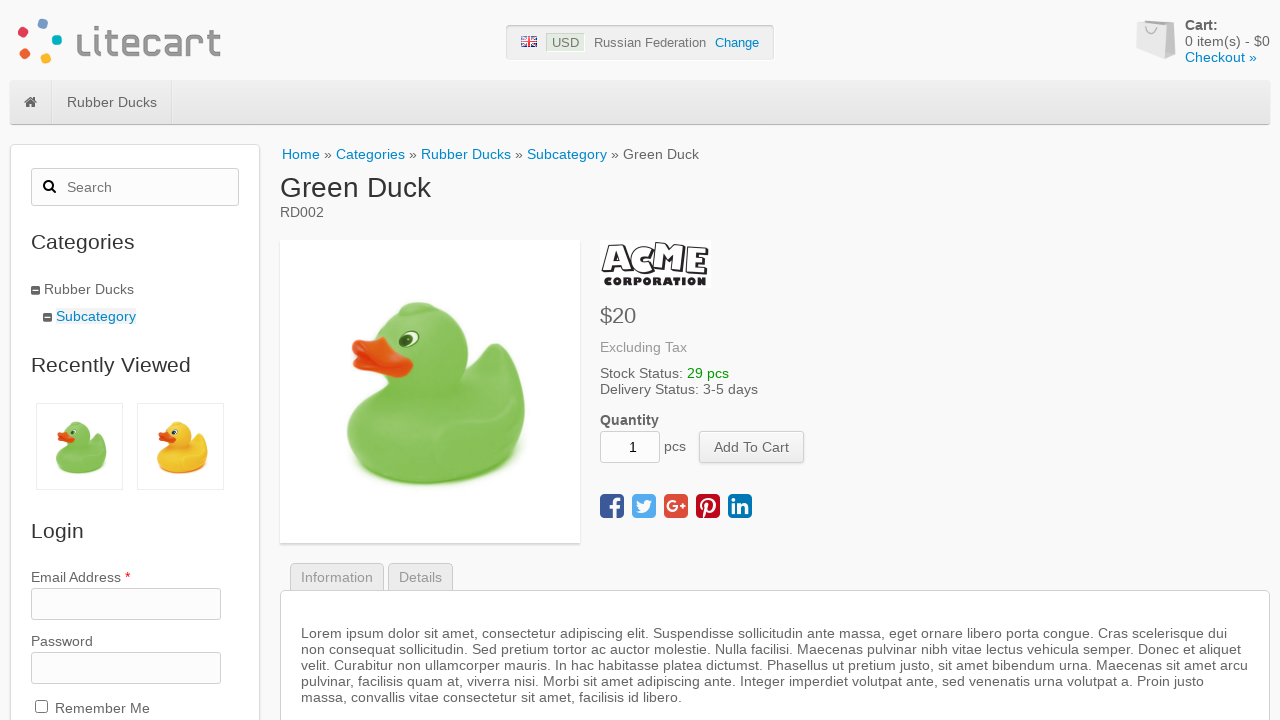

Product details page 8 loaded
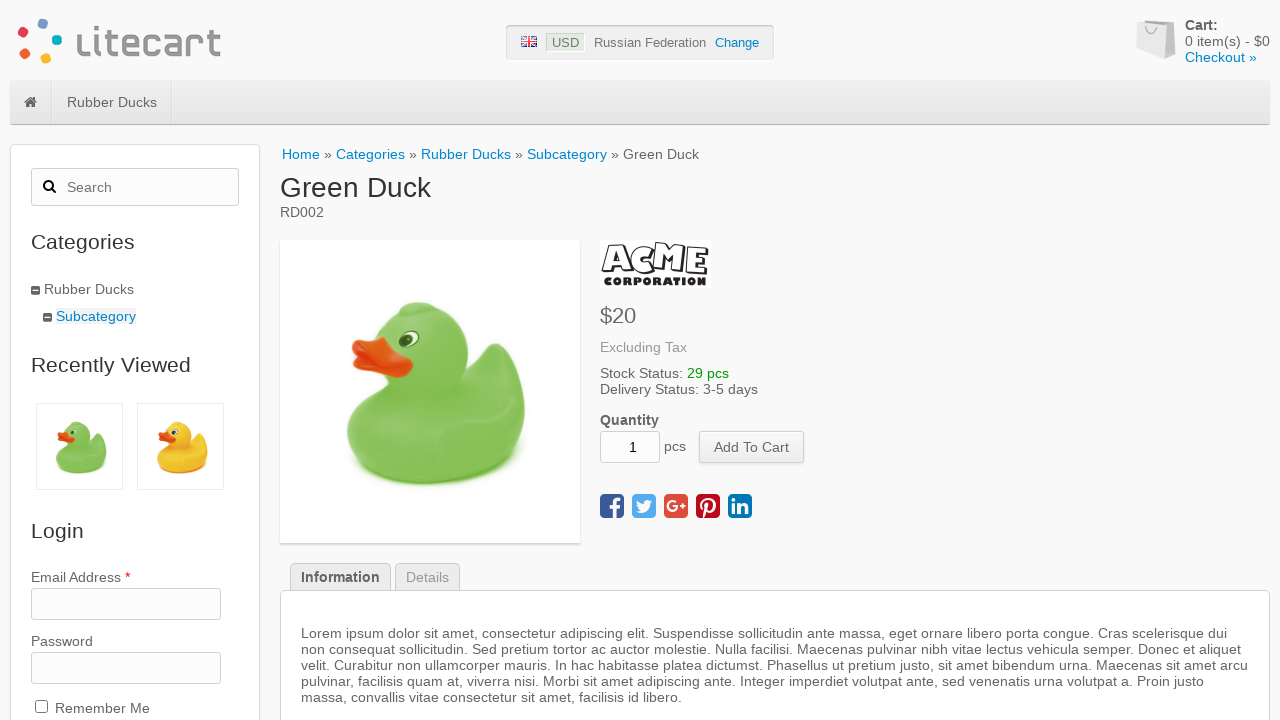

Navigated back to product listing after viewing product 8
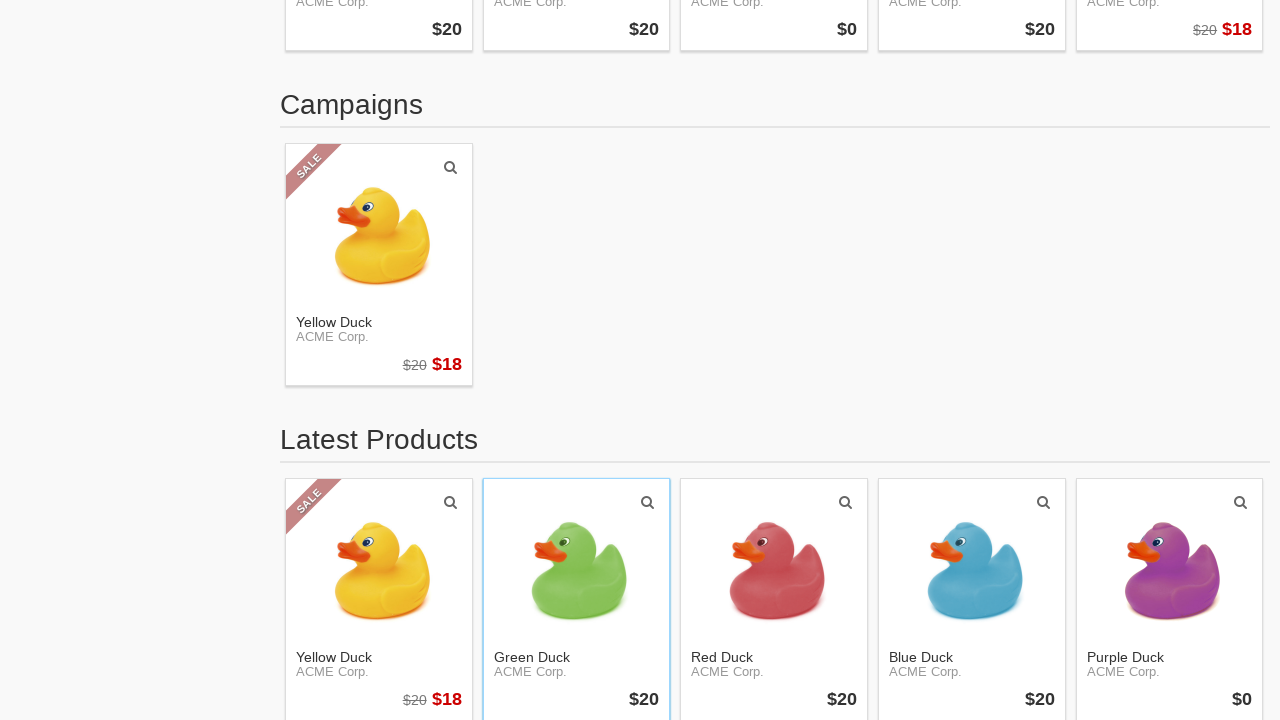

Waited for product list to be available again
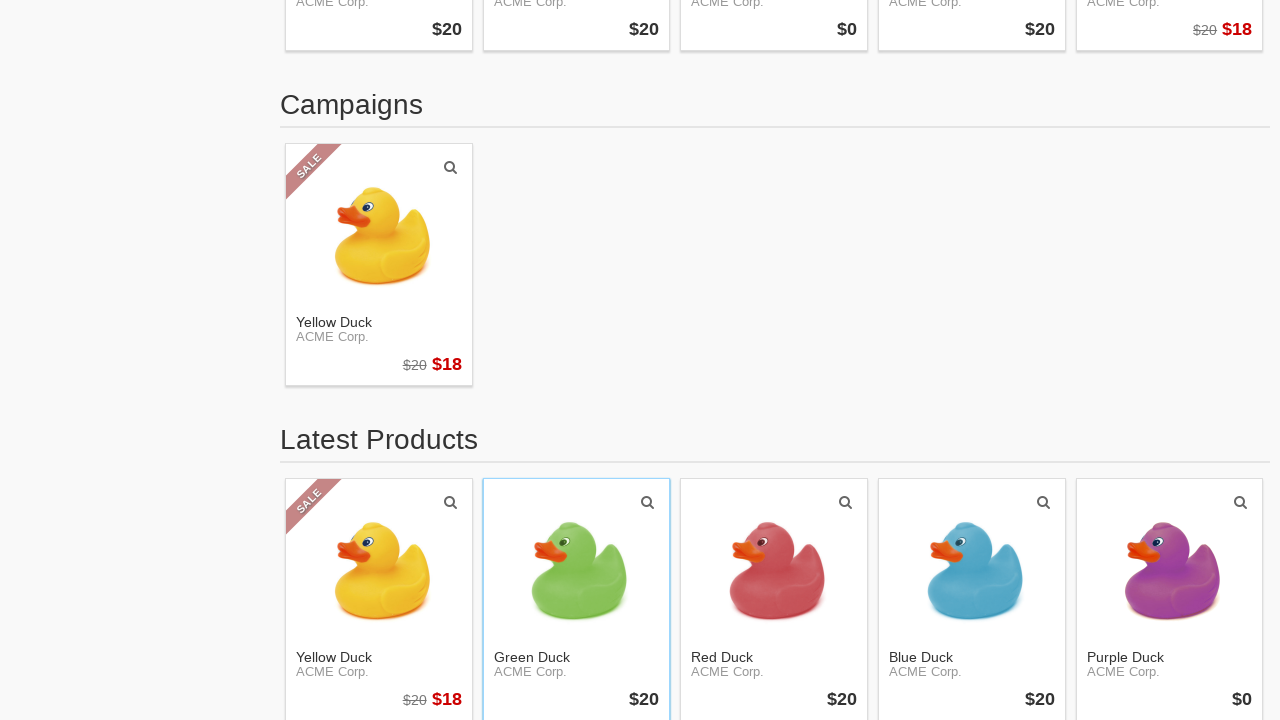

Clicked on product 9 to view details at (774, 599) on ul.products > li >> nth=8
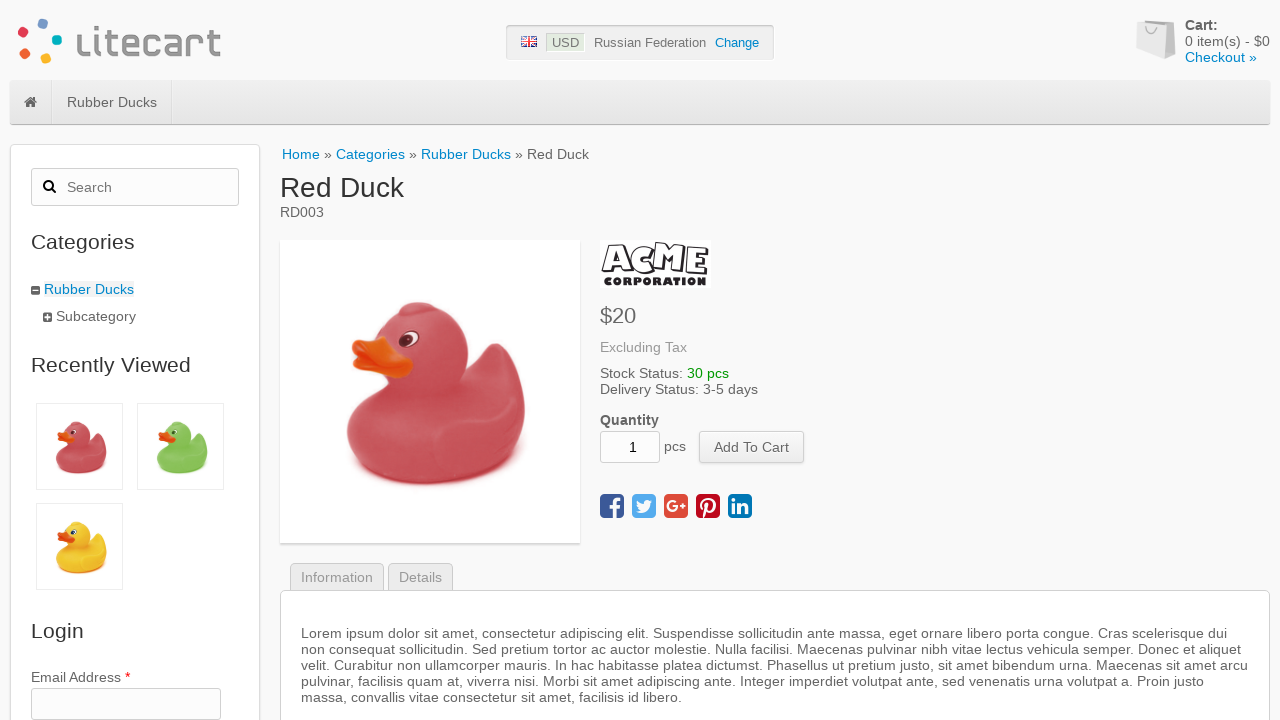

Product details page 9 loaded
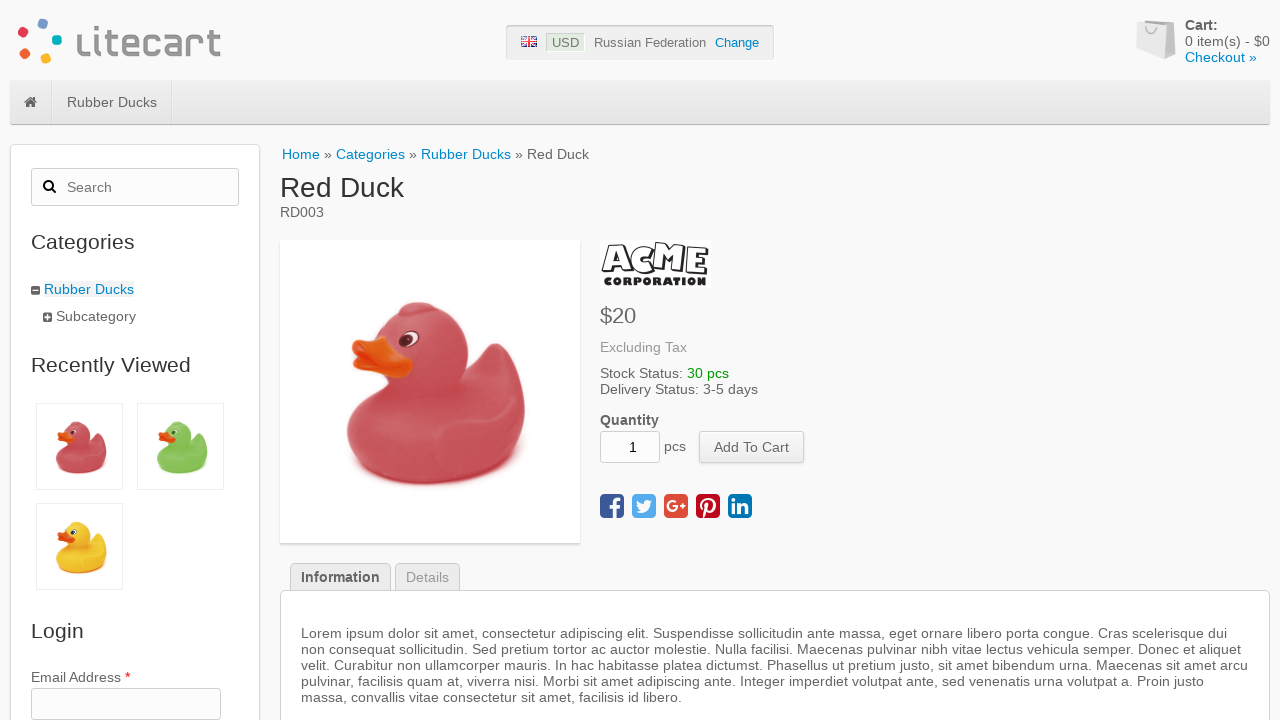

Navigated back to product listing after viewing product 9
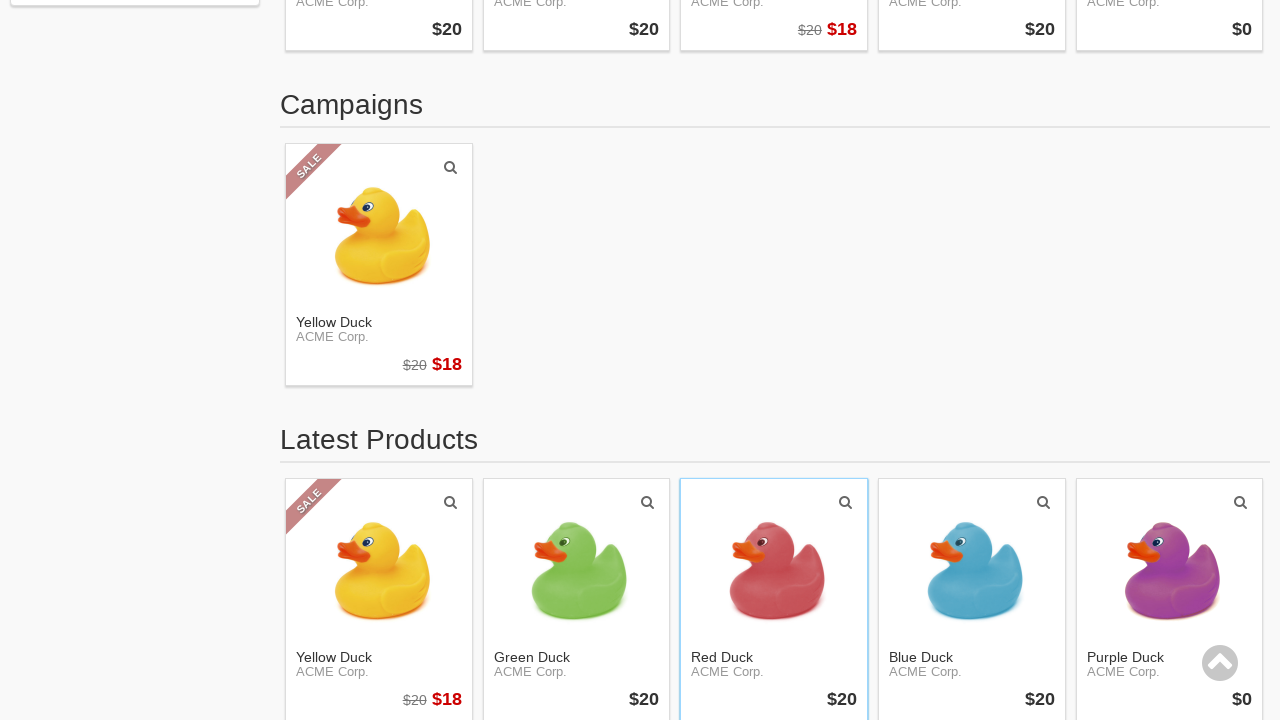

Waited for product list to be available again
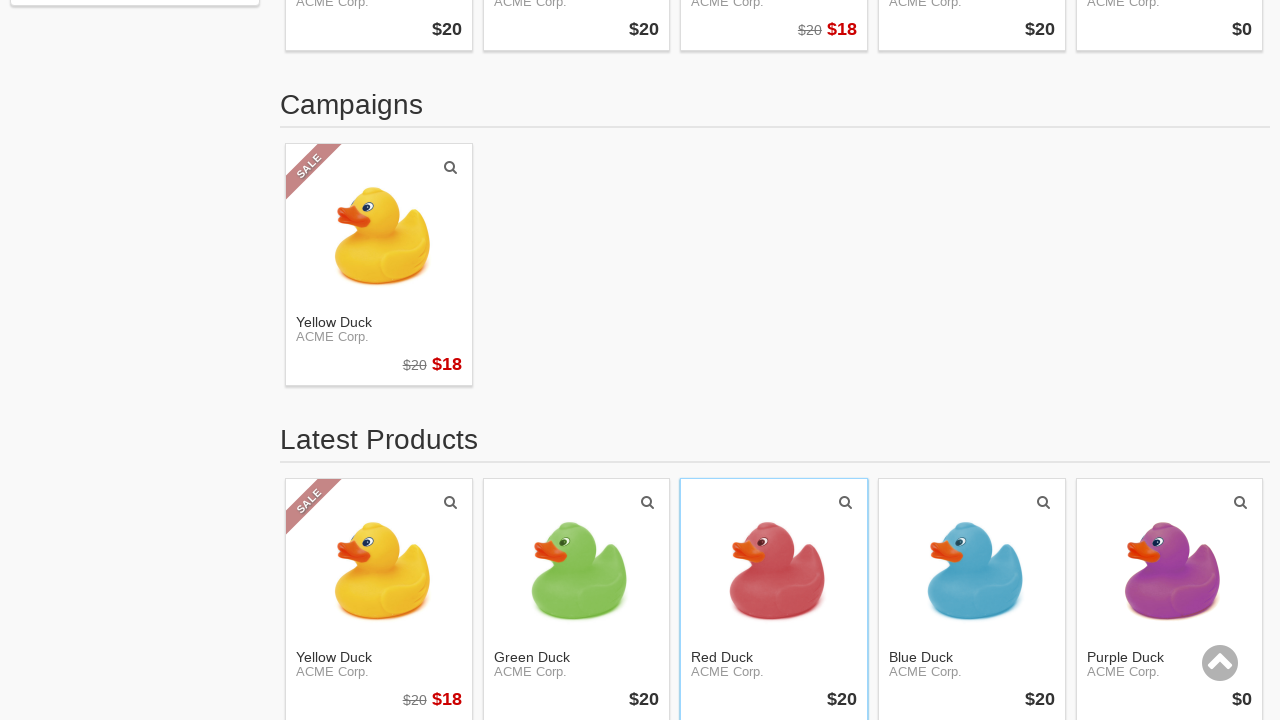

Clicked on product 10 to view details at (972, 599) on ul.products > li >> nth=9
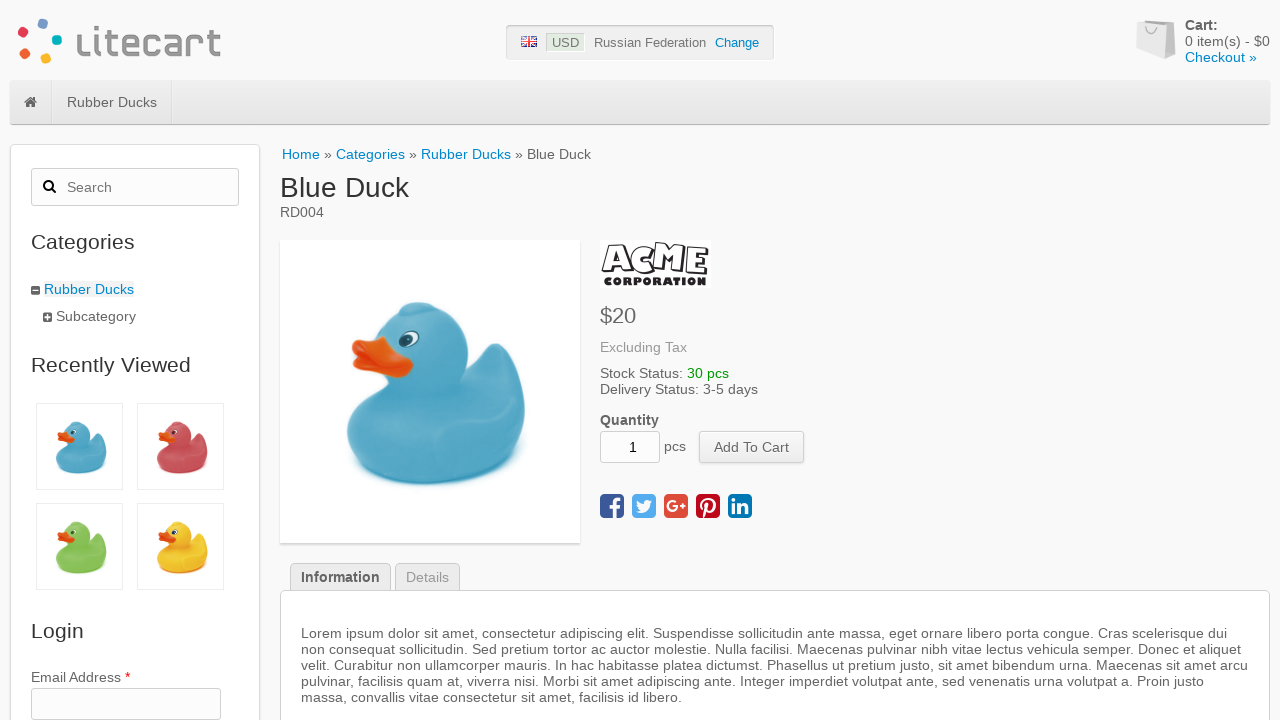

Product details page 10 loaded
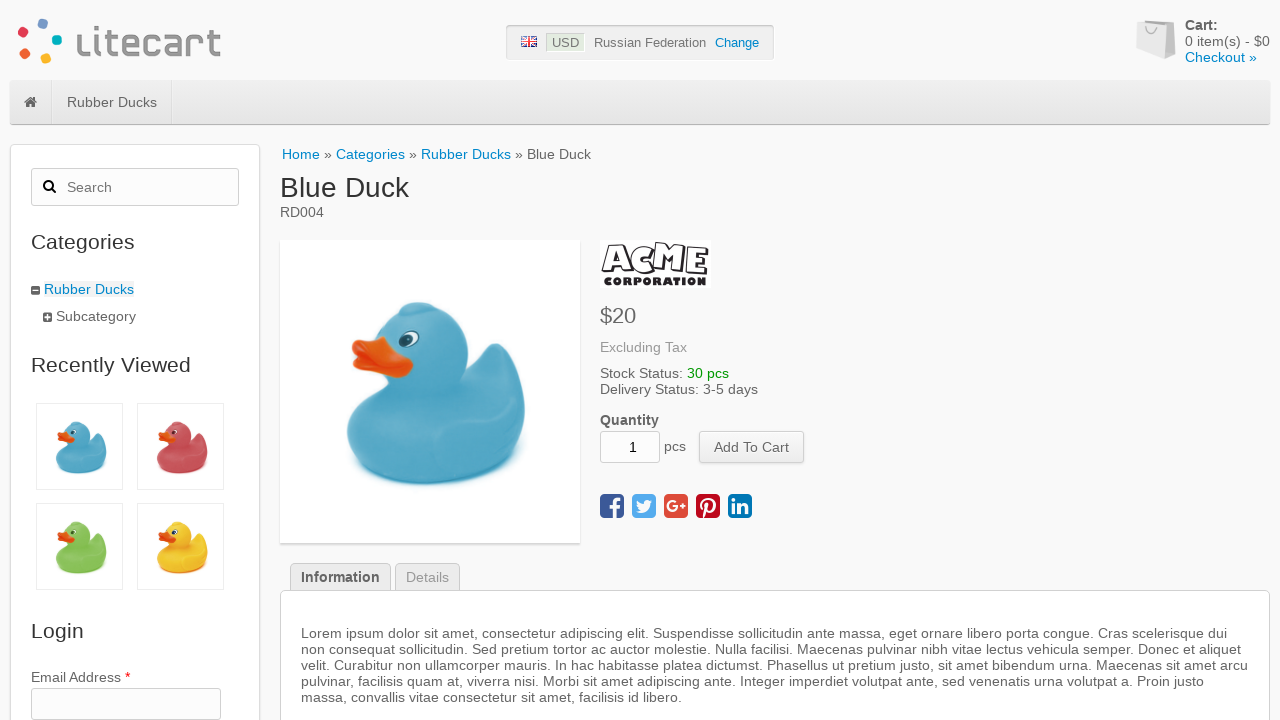

Navigated back to product listing after viewing product 10
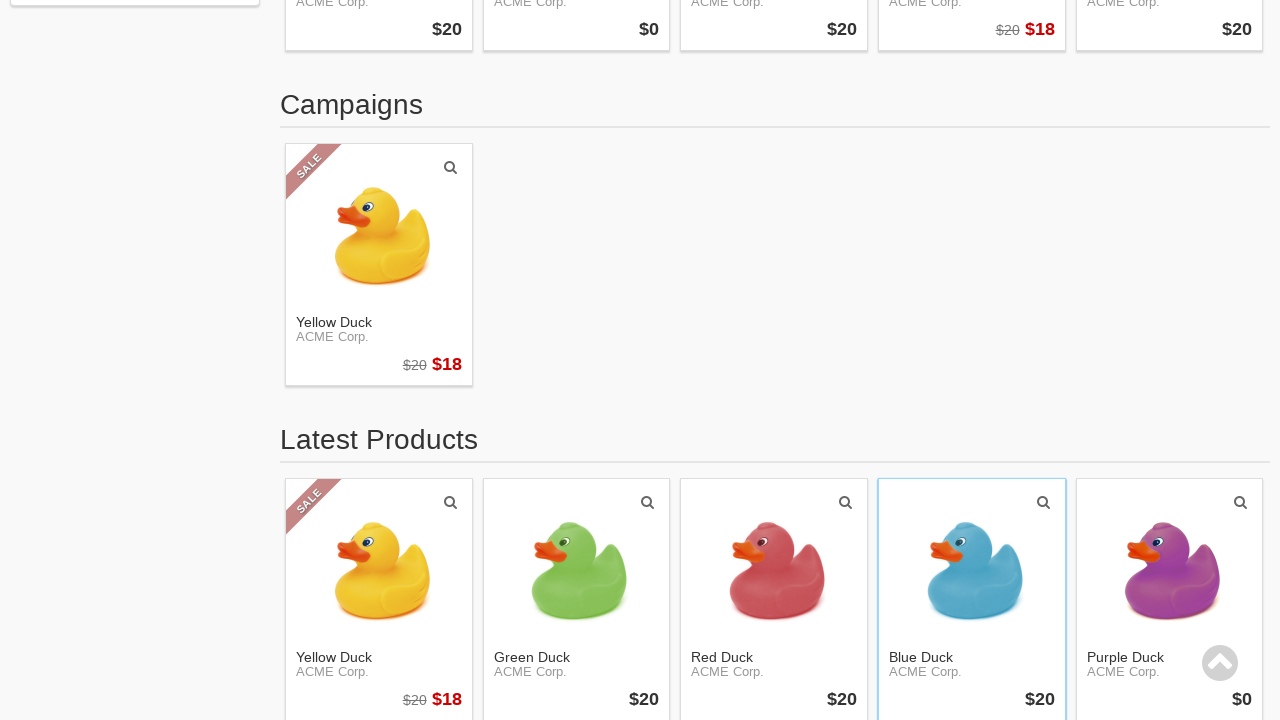

Waited for product list to be available again
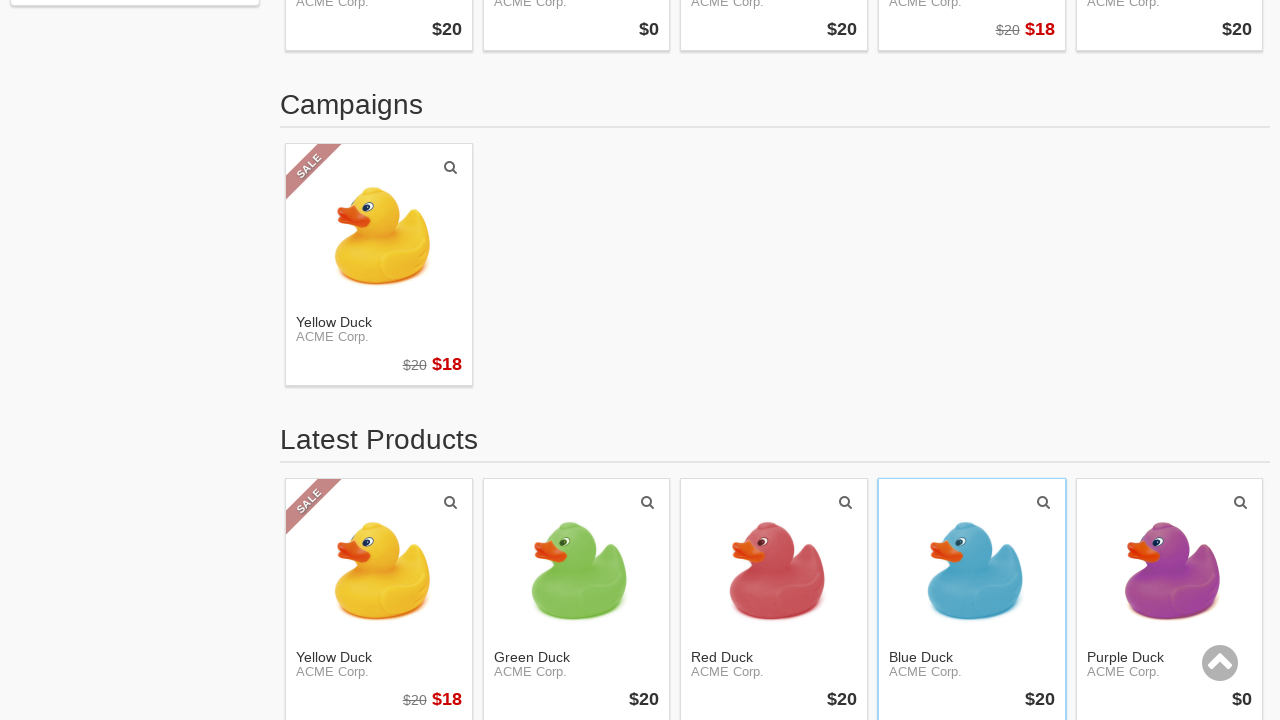

Clicked on product 11 to view details at (1169, 599) on ul.products > li >> nth=10
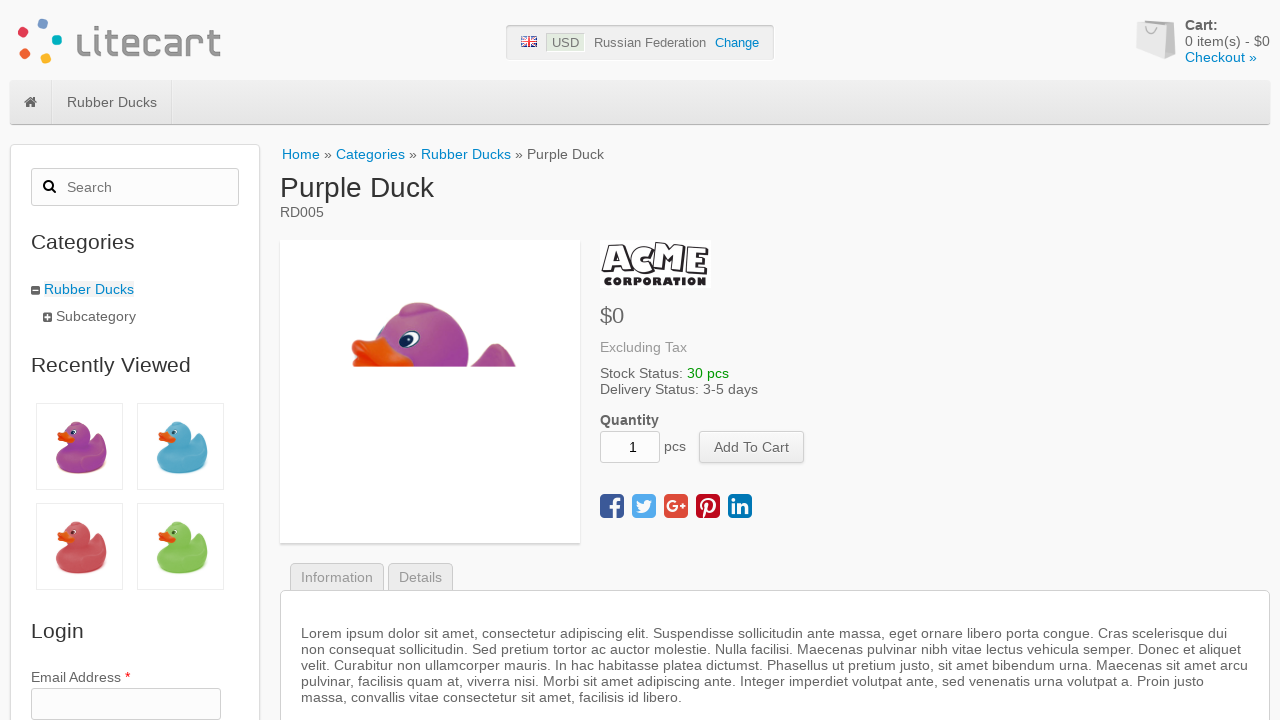

Product details page 11 loaded
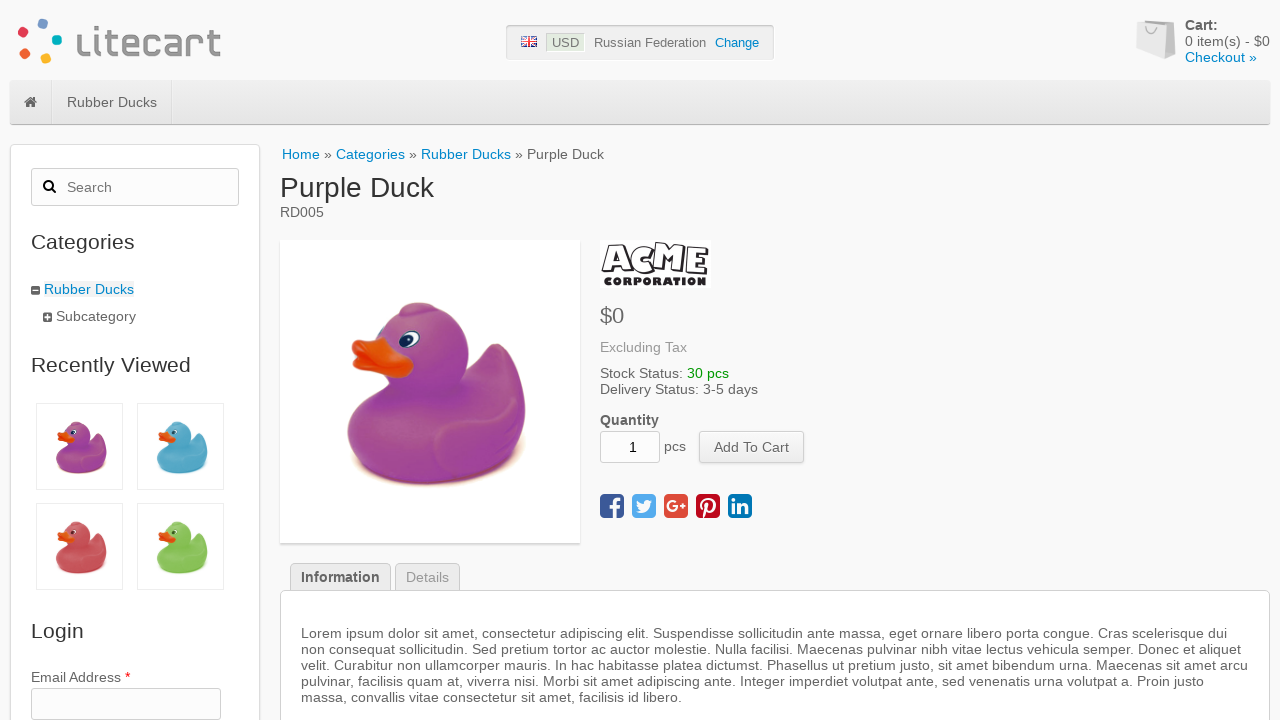

Navigated back to product listing after viewing product 11
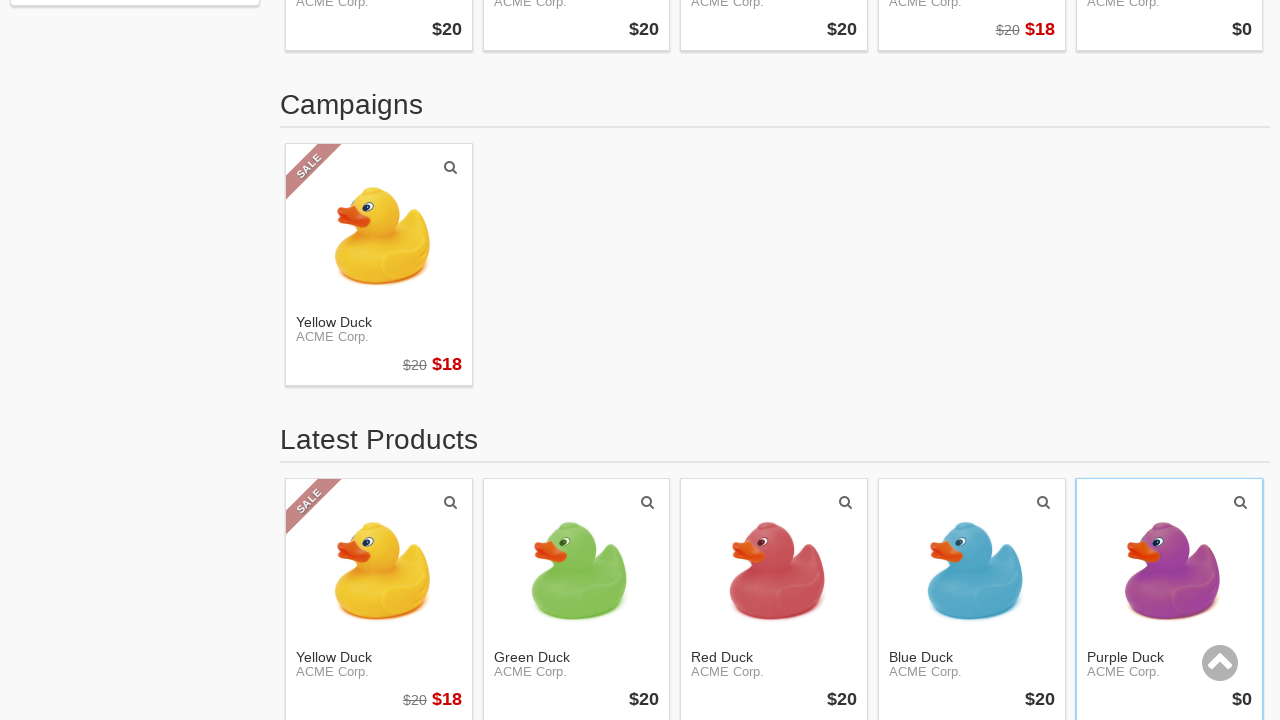

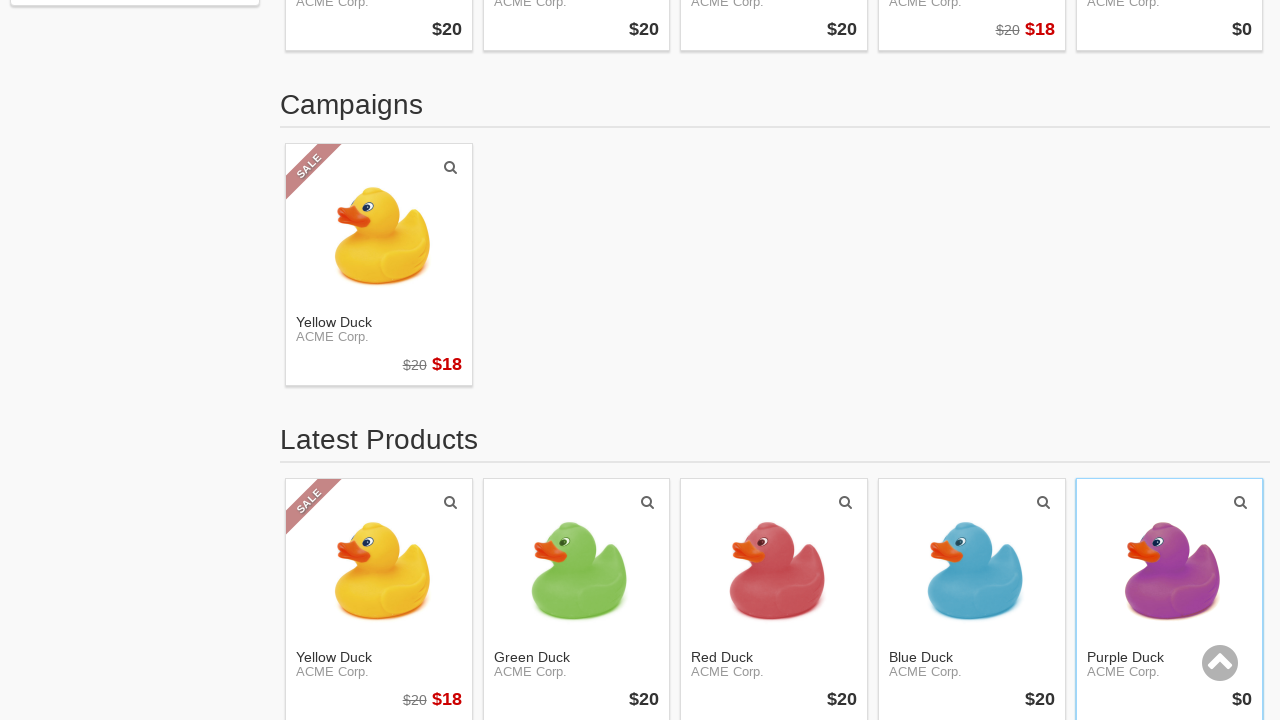